Tests a checkout form by filling in personal information (name, address, email), selecting country and state from dropdowns, entering payment details (credit card name, number, expiration, CVV), and submitting the form. This process is repeated 5 times.

Starting URL: https://getbootstrap.com/docs/4.0/examples/checkout/

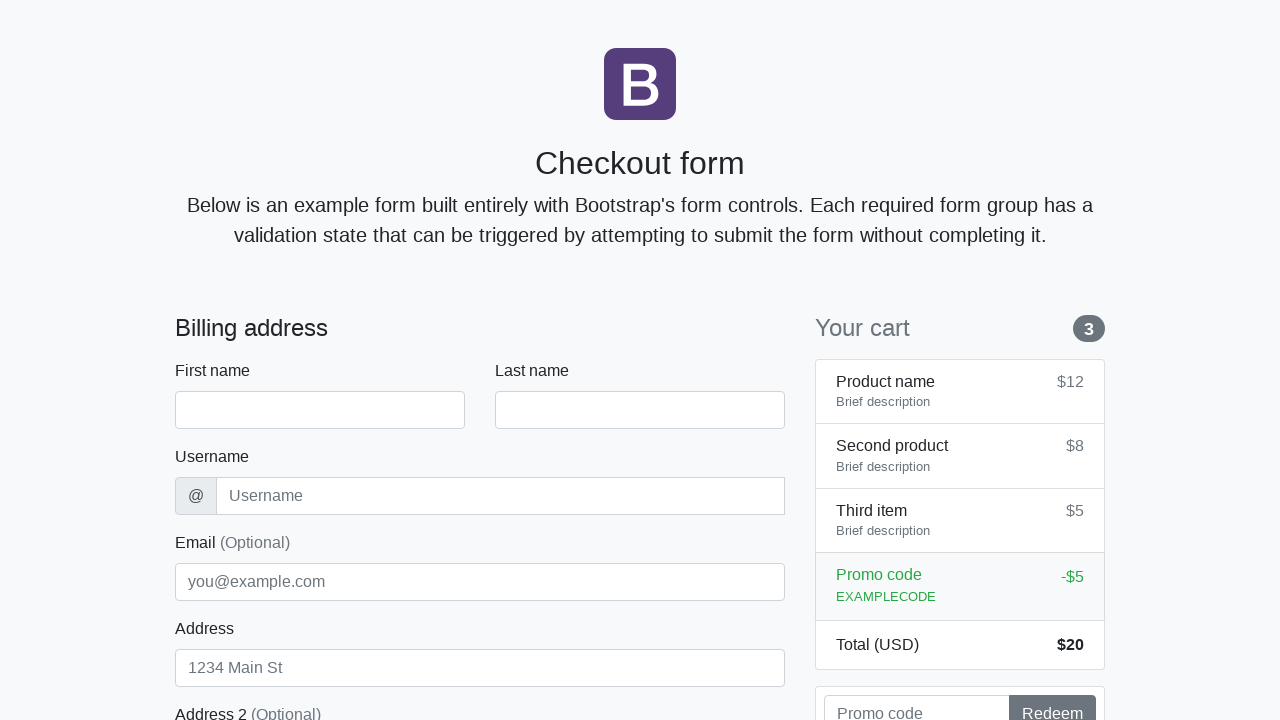

Waited for checkout form to load
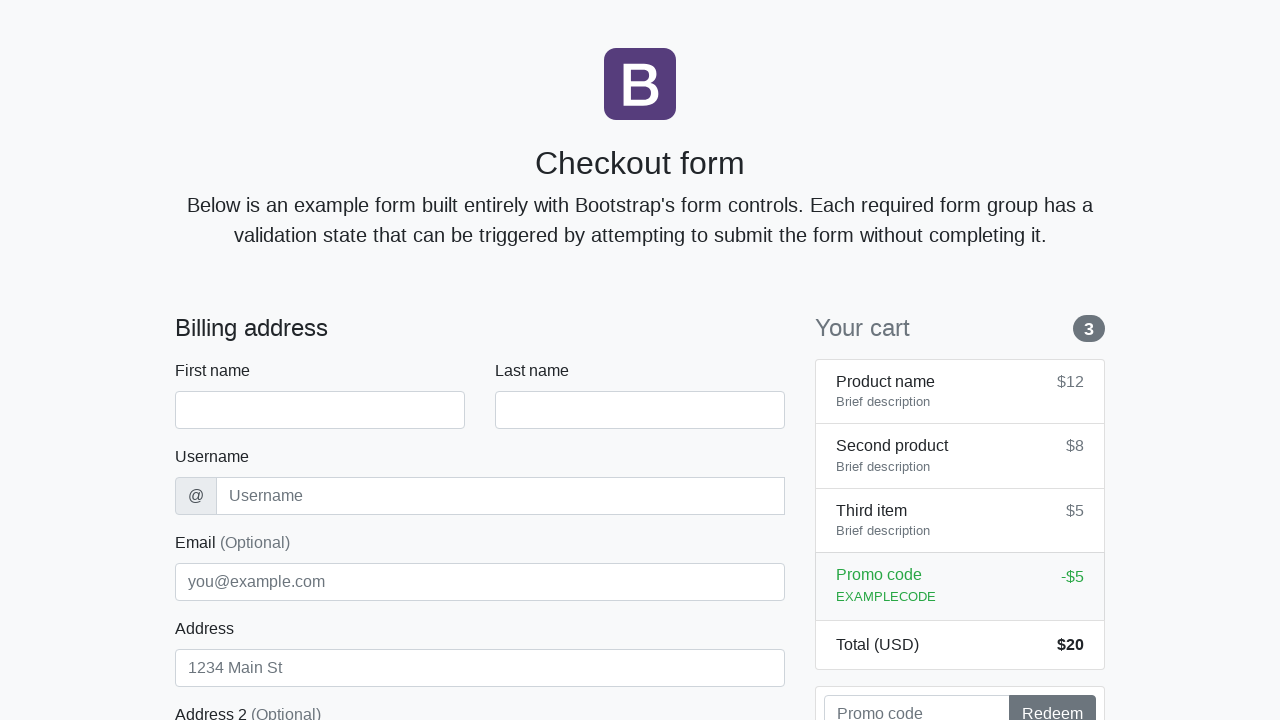

Filled first name field with 'Anton' on #firstName
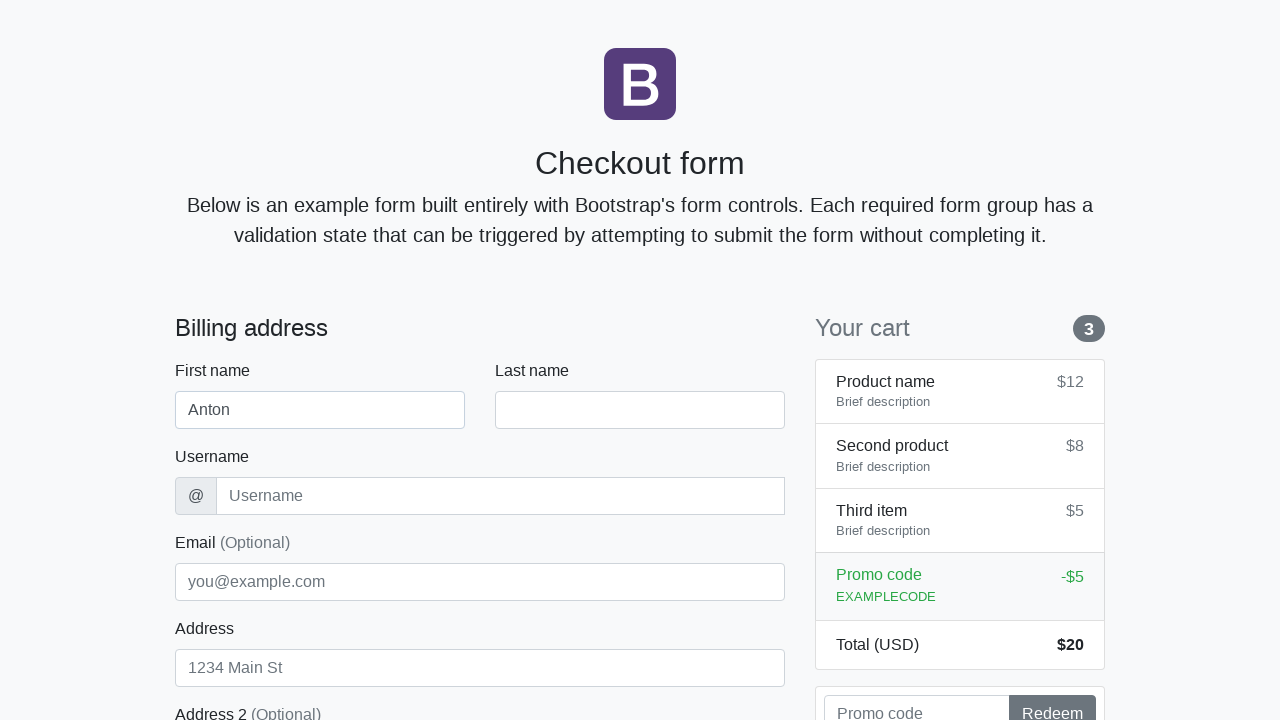

Filled last name field with 'Angelov' on #lastName
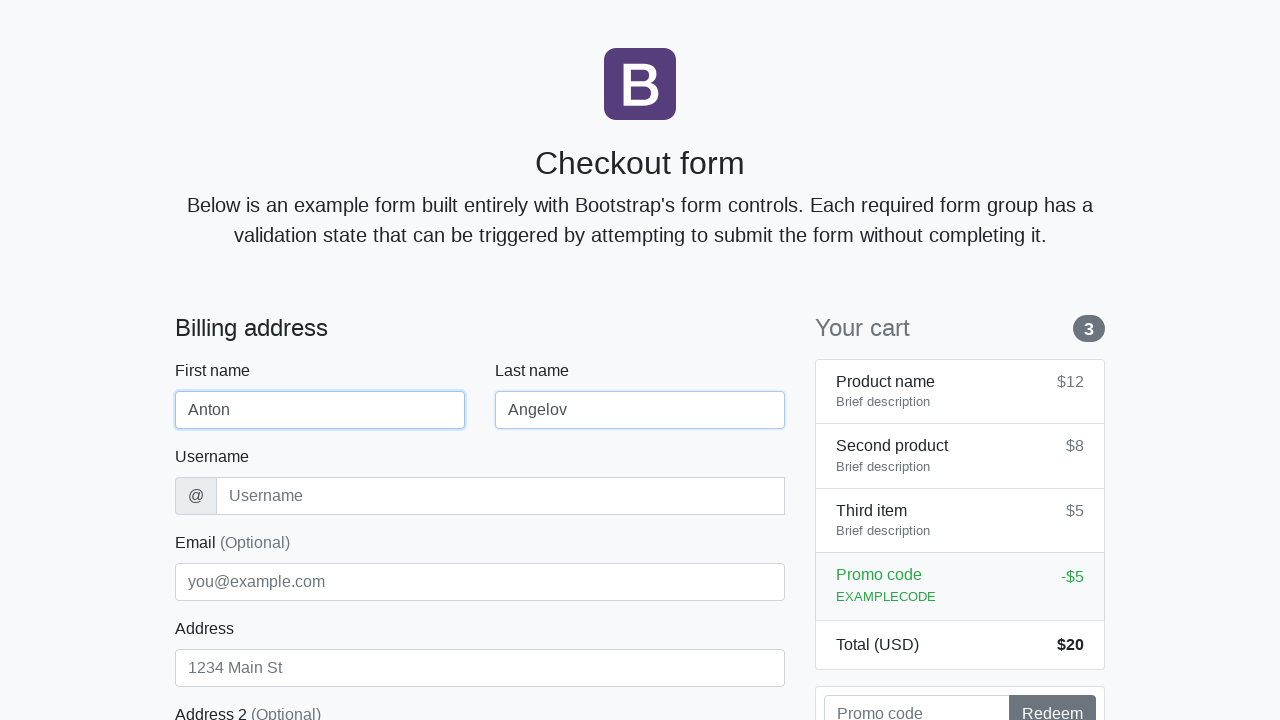

Filled username field with 'angelovstanton' on #username
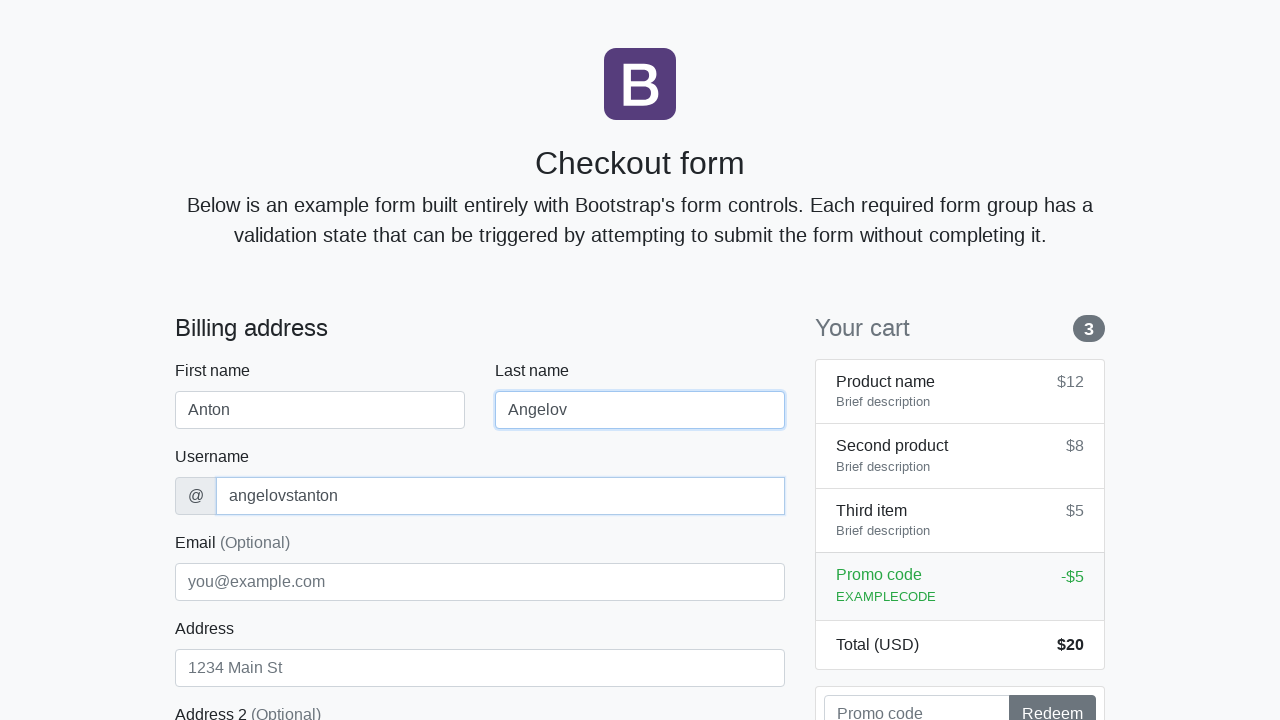

Filled address field with 'Flower Street 76' on #address
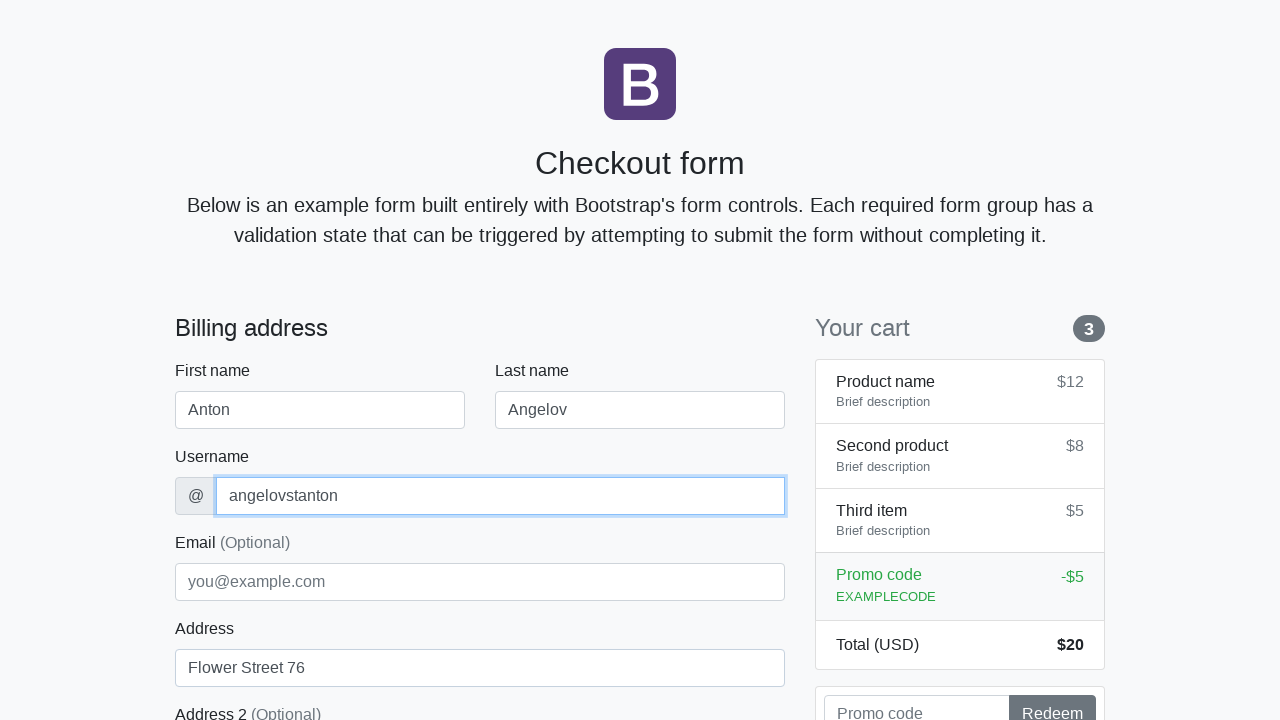

Filled email field with 'george@lambdatest.com' on #email
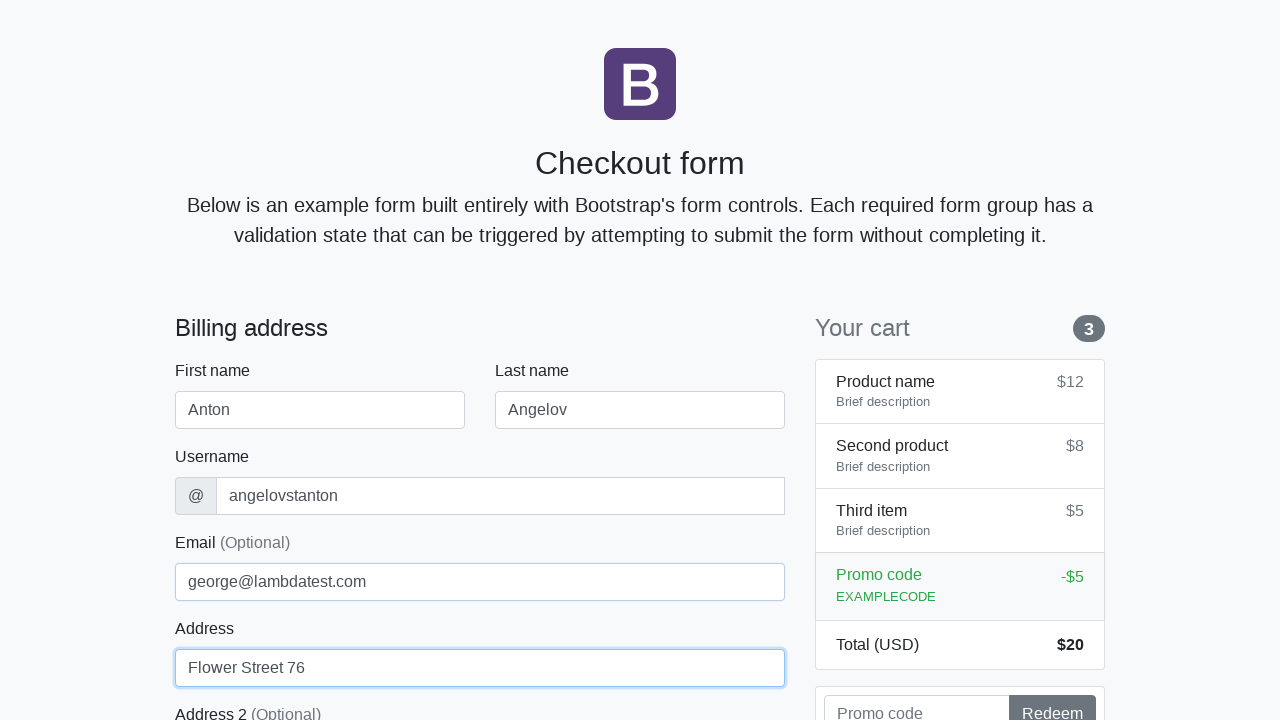

Selected 'United States' from country dropdown on #country
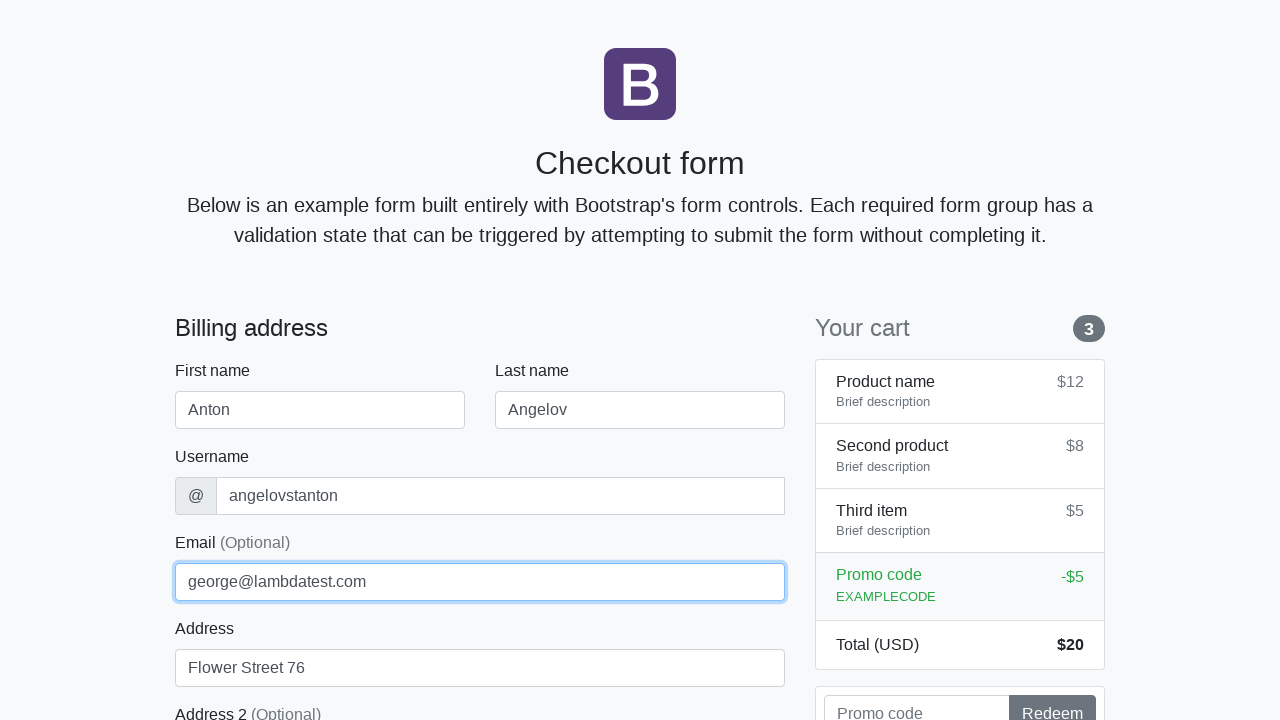

Selected 'California' from state dropdown on #state
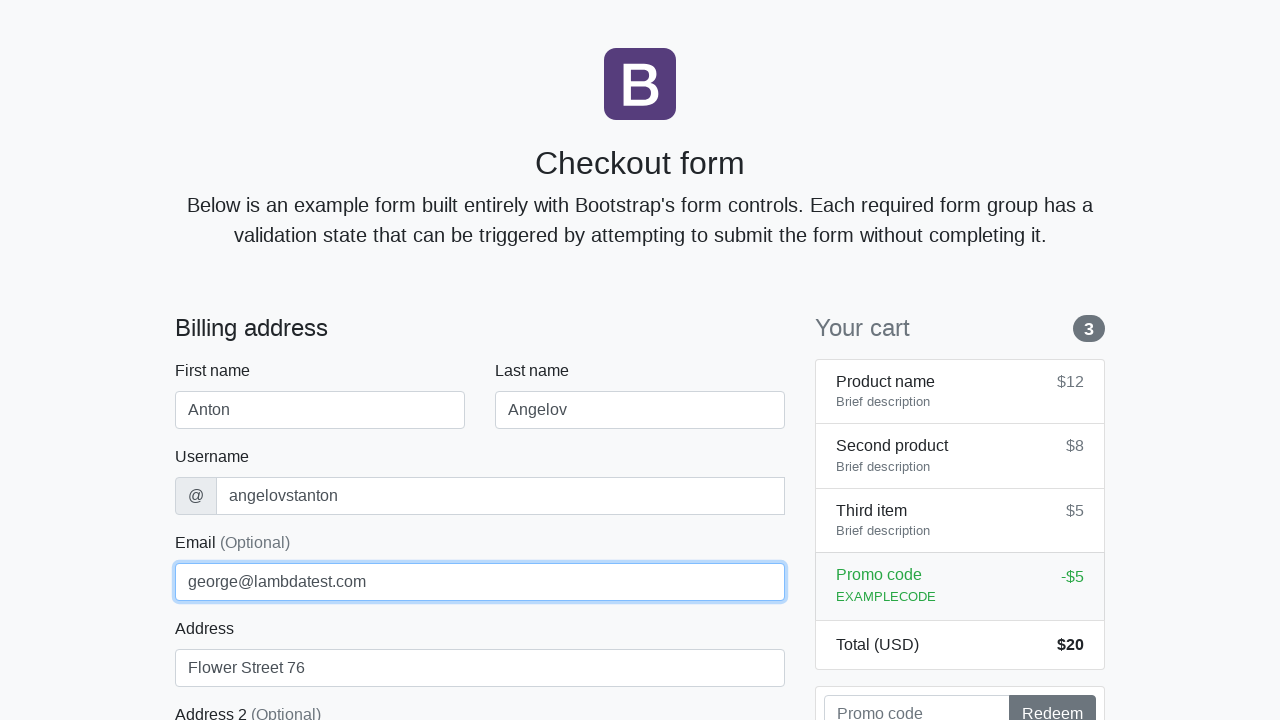

Filled zip code field with '1000' on #zip
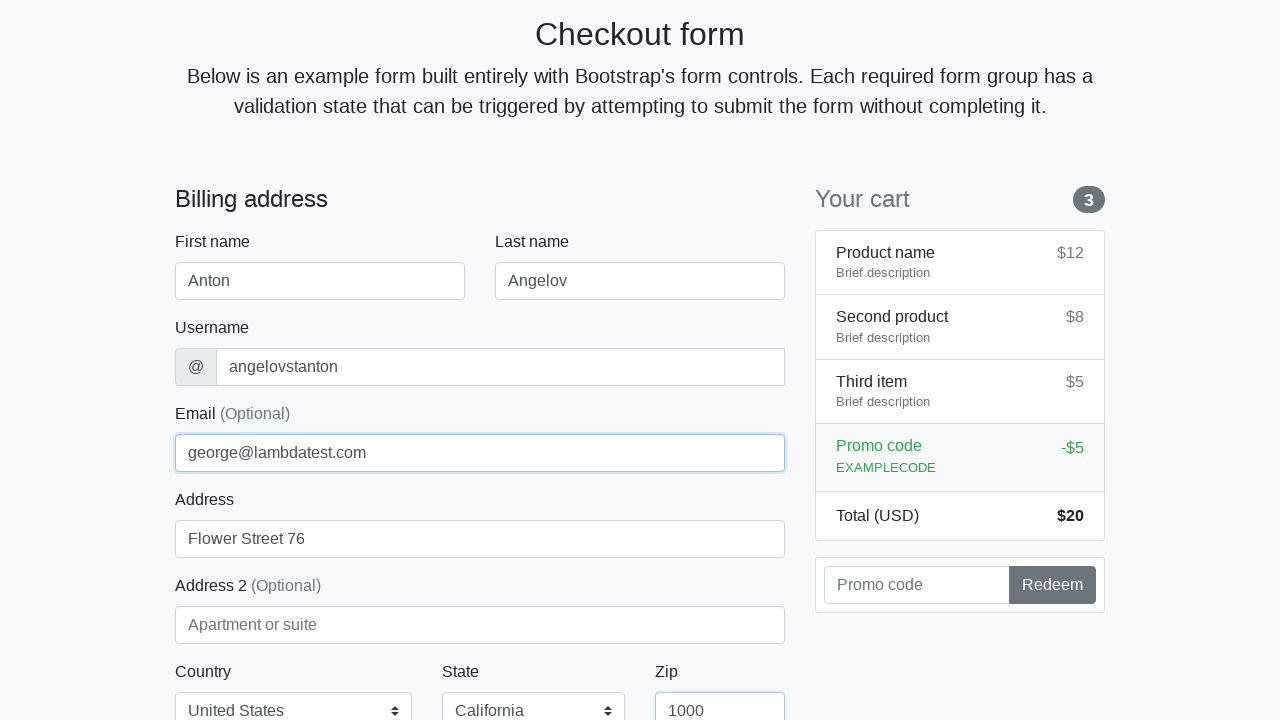

Filled credit card name field with 'Anton Angelov' on #cc-name
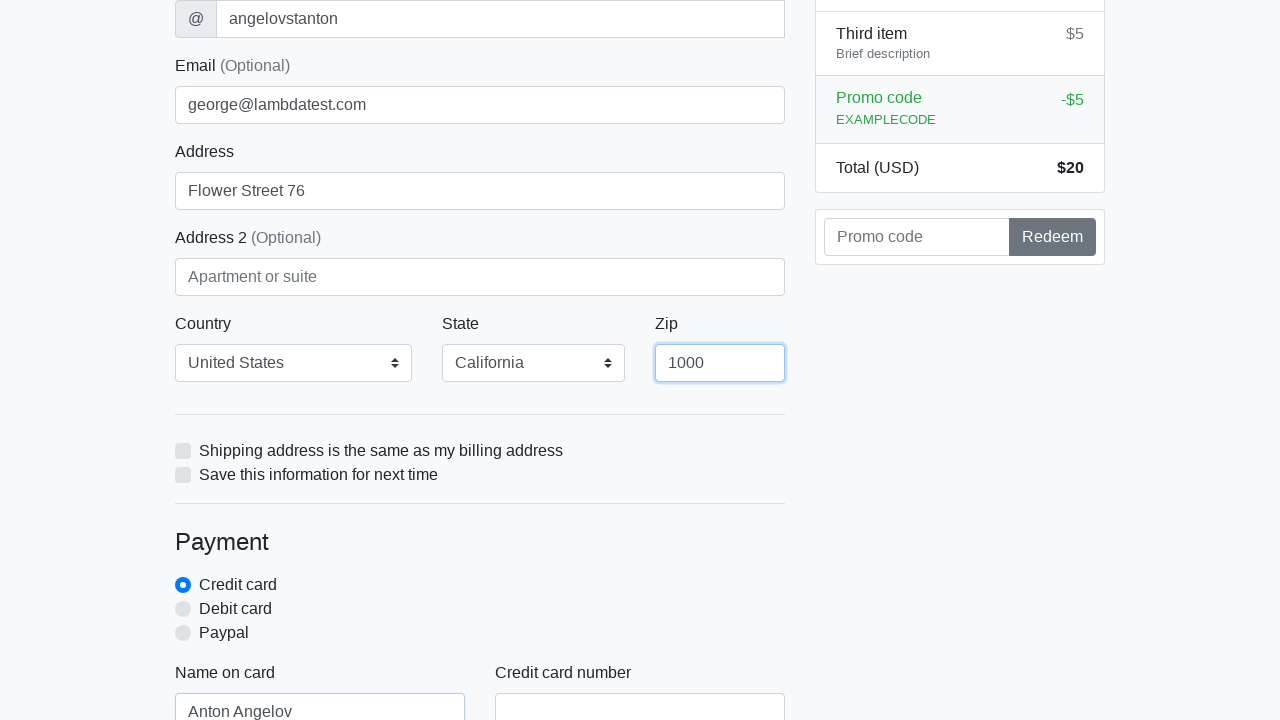

Filled credit card number field with '5610591081018250' on #cc-number
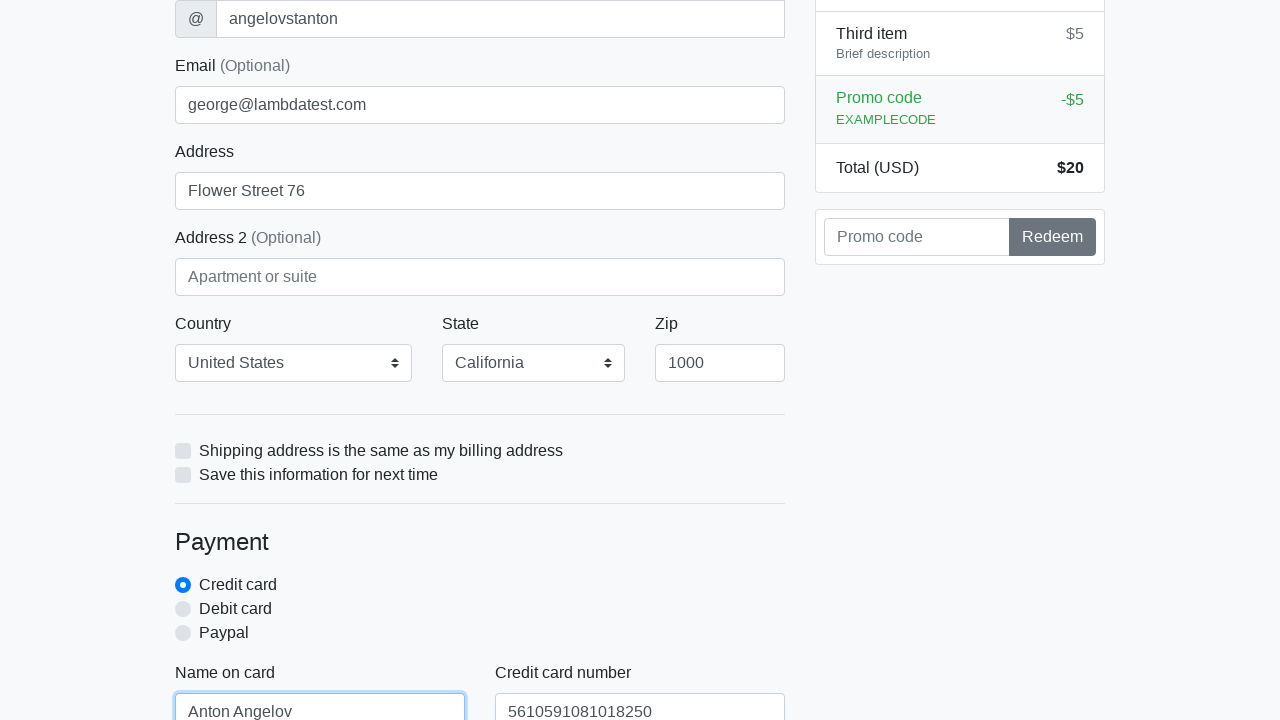

Filled credit card expiration field with '20/10/2020' on #cc-expiration
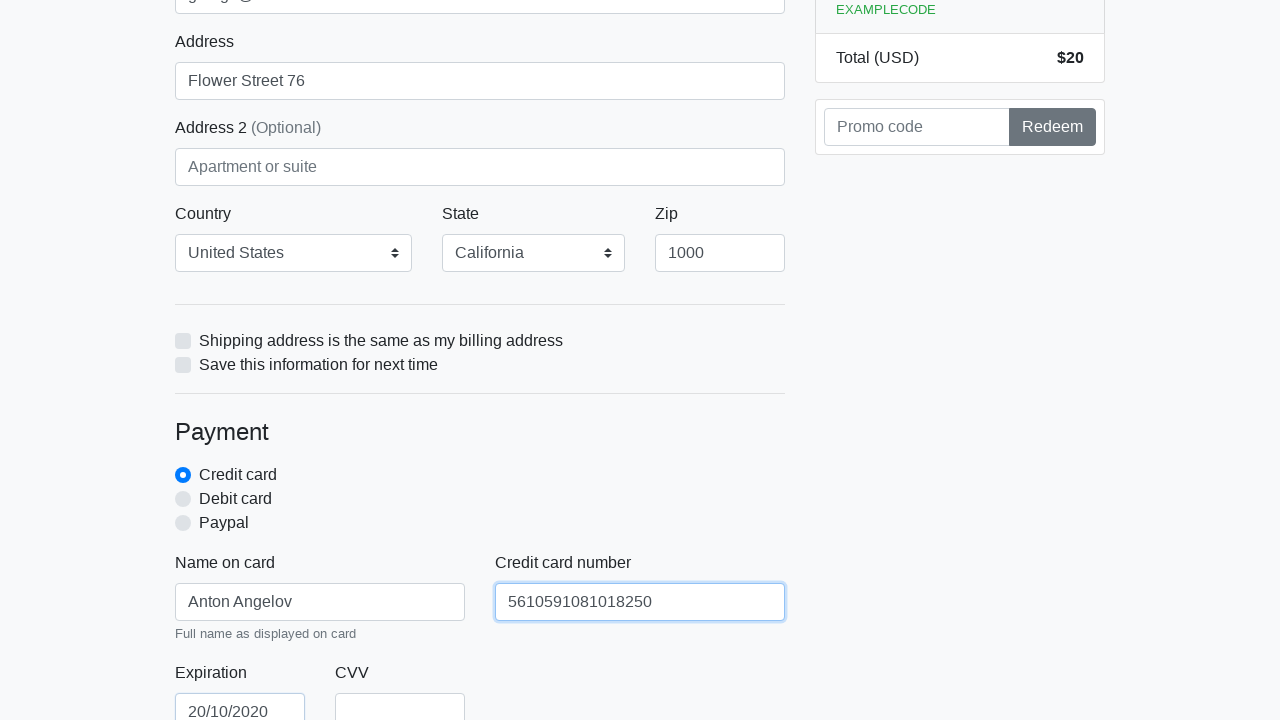

Filled credit card CVV field with '888' on #cc-cvv
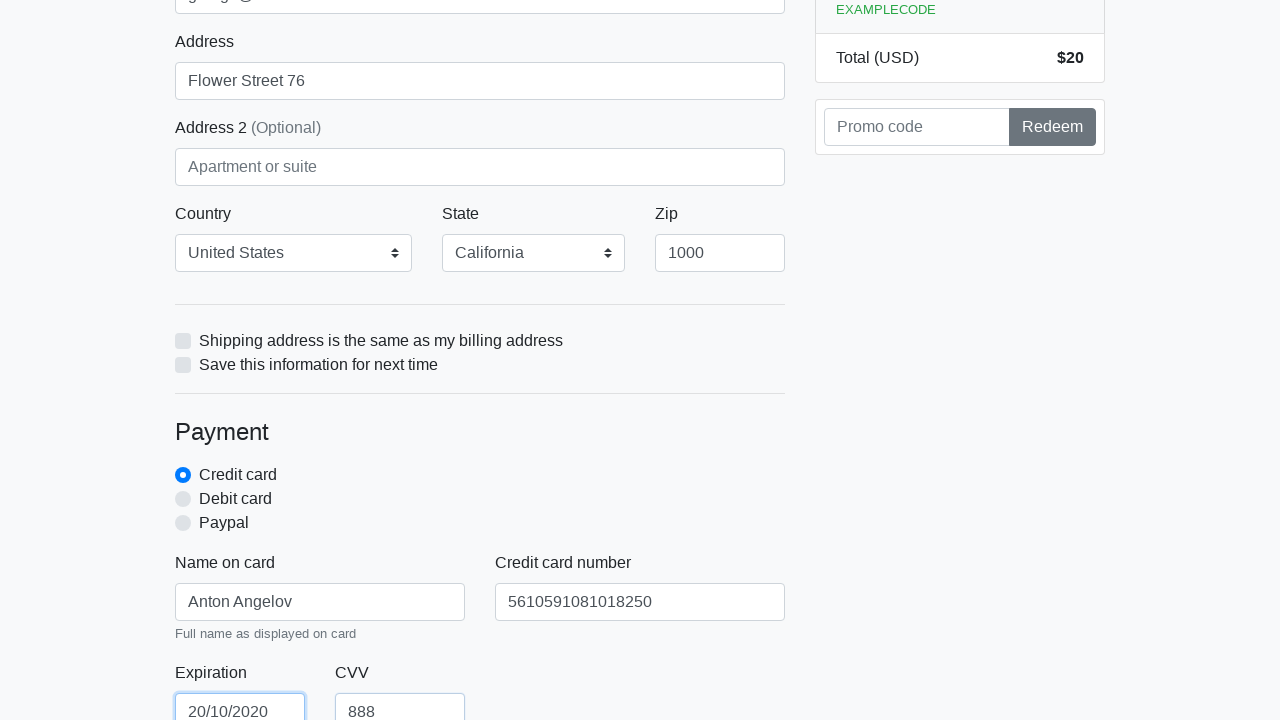

Clicked proceed button to submit checkout form at (480, 500) on xpath=/html/body/div/div[2]/div[2]/form/button
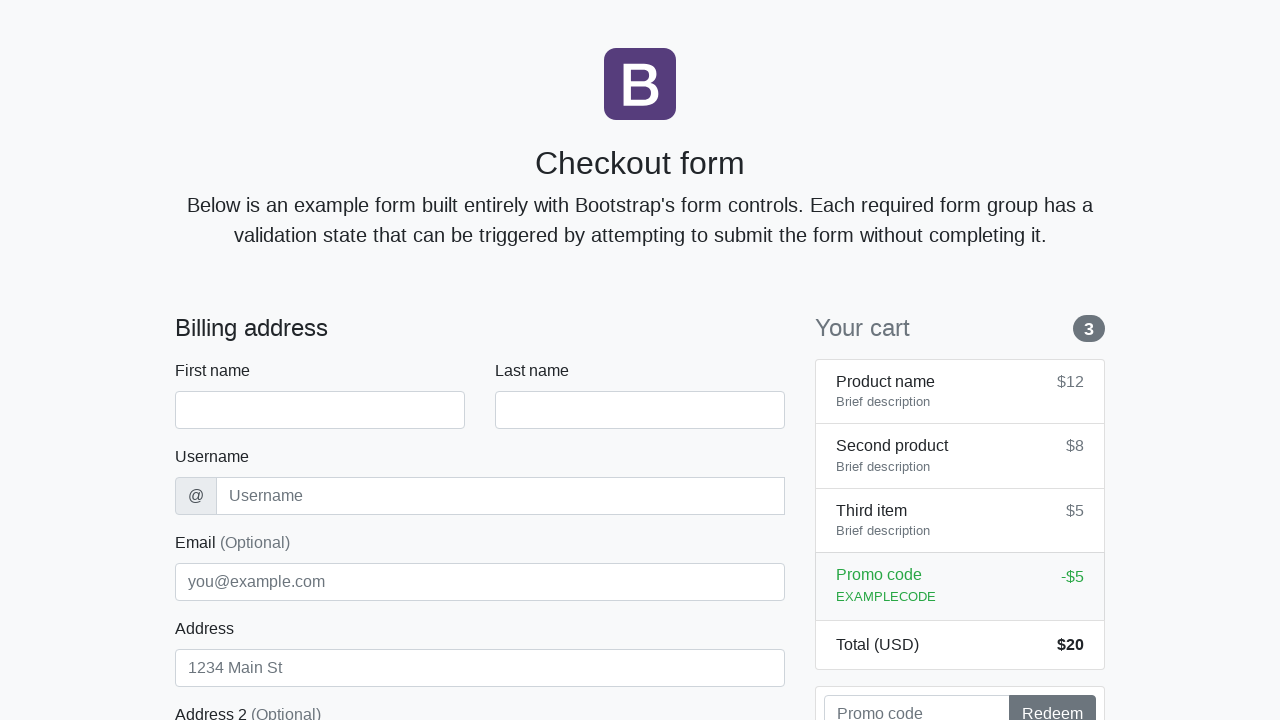

Navigated to checkout page for iteration 2
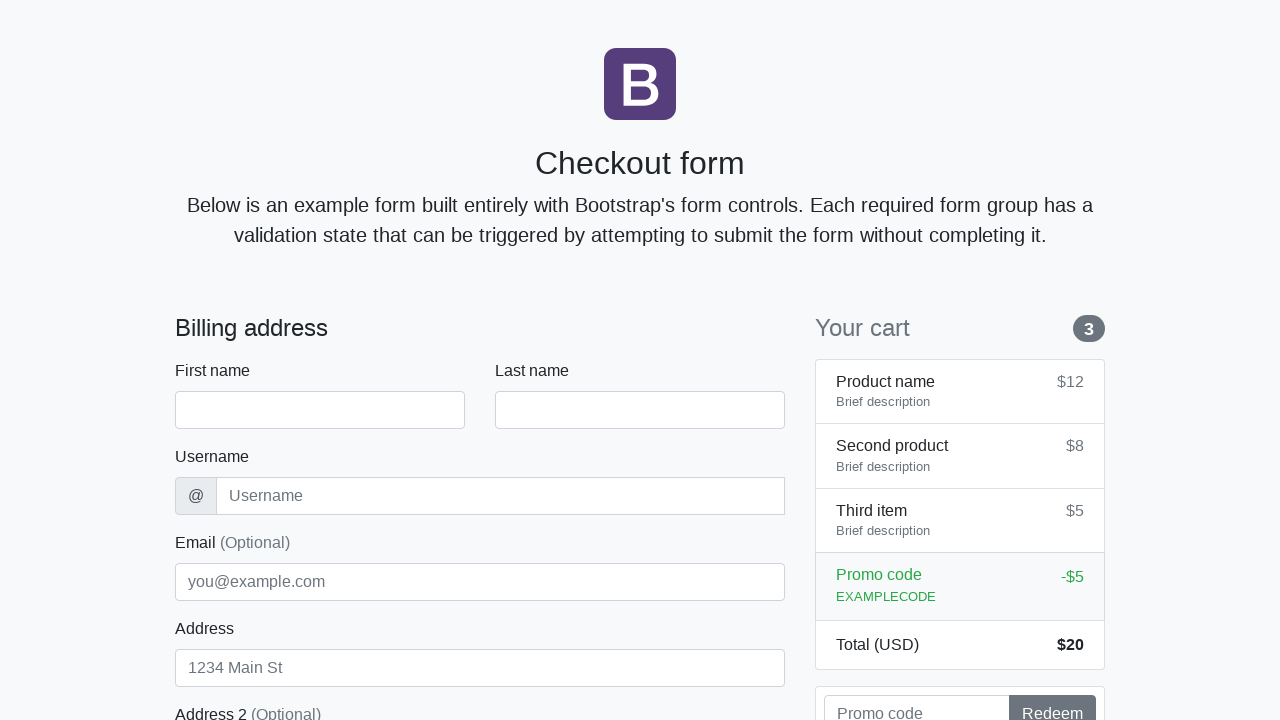

Waited for checkout form to load
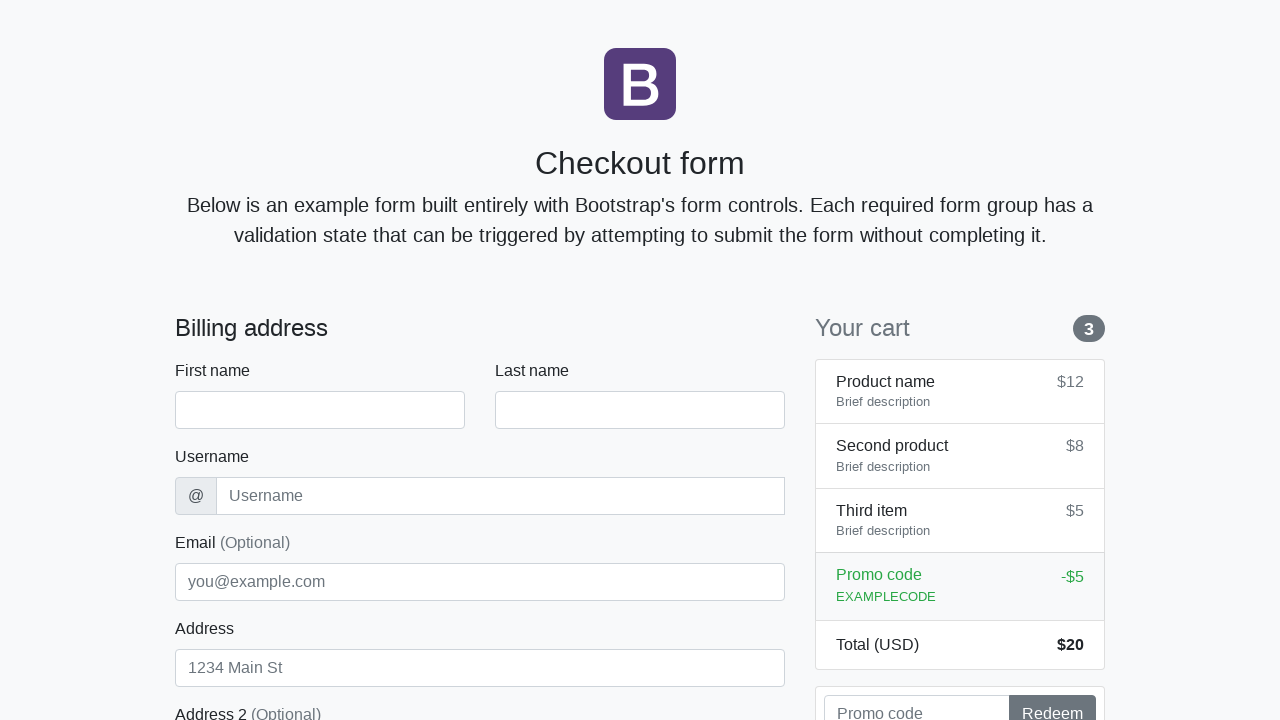

Filled first name field with 'Anton' on #firstName
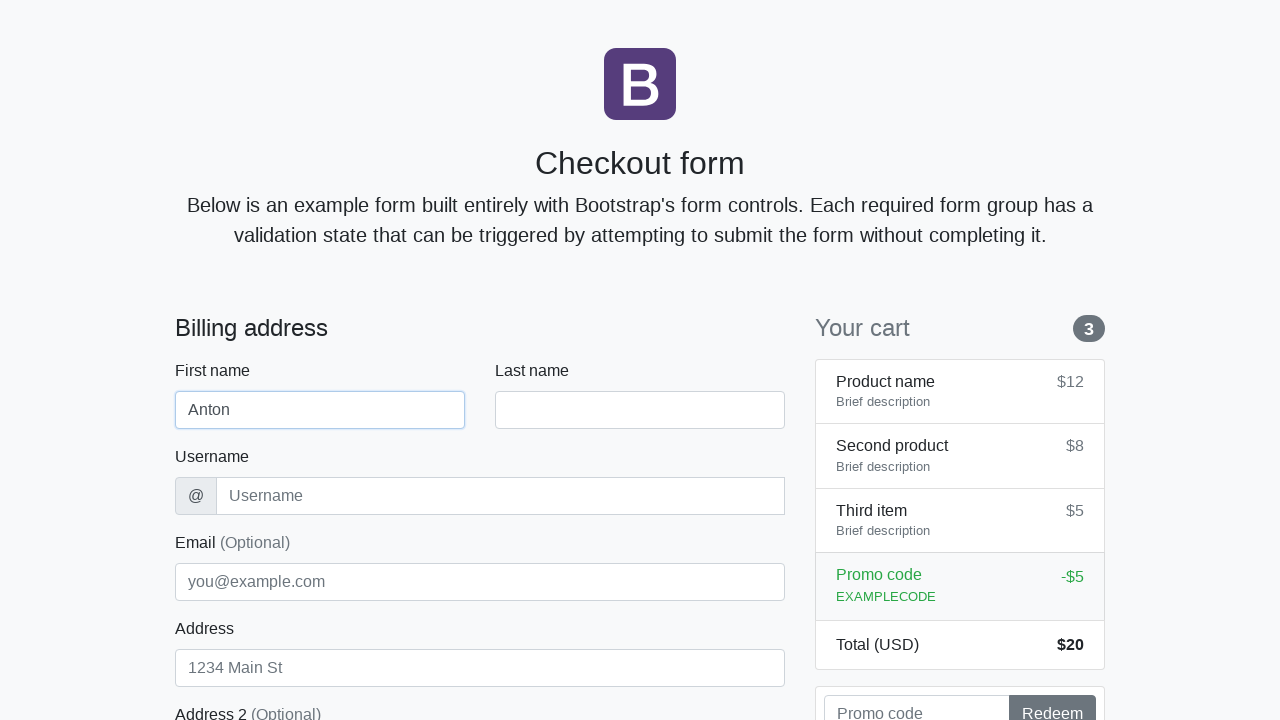

Filled last name field with 'Angelov' on #lastName
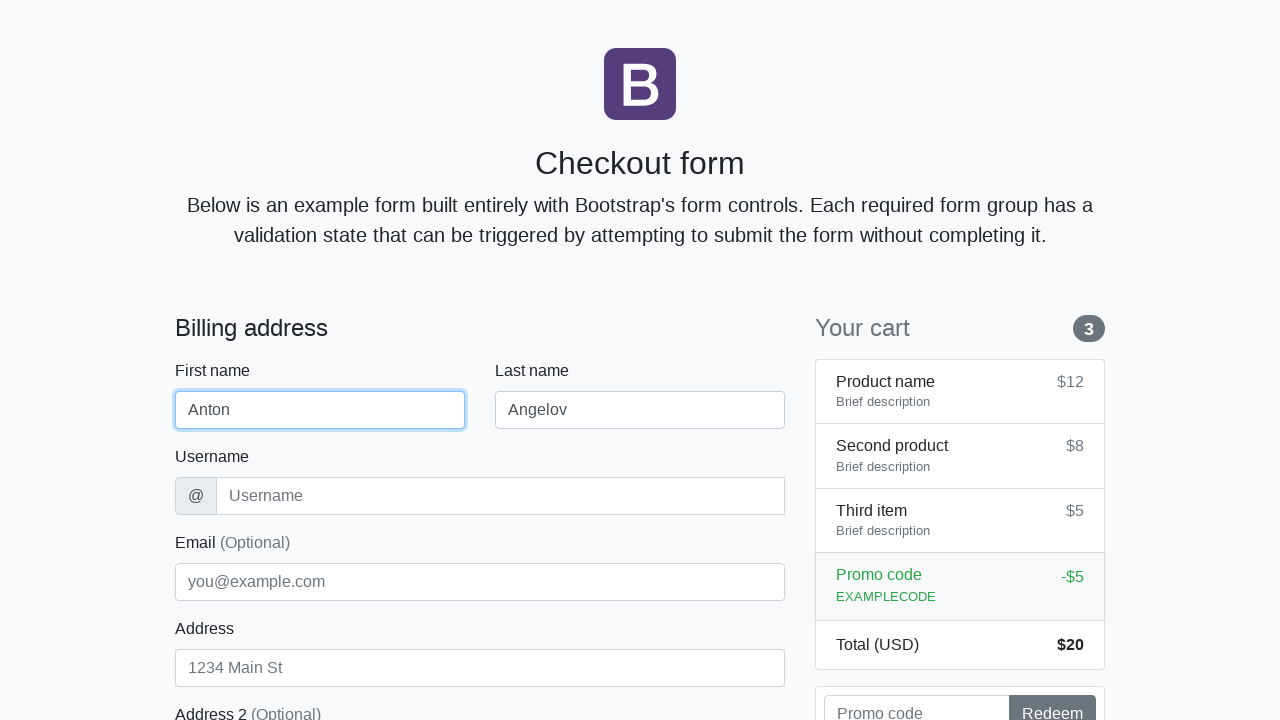

Filled username field with 'angelovstanton' on #username
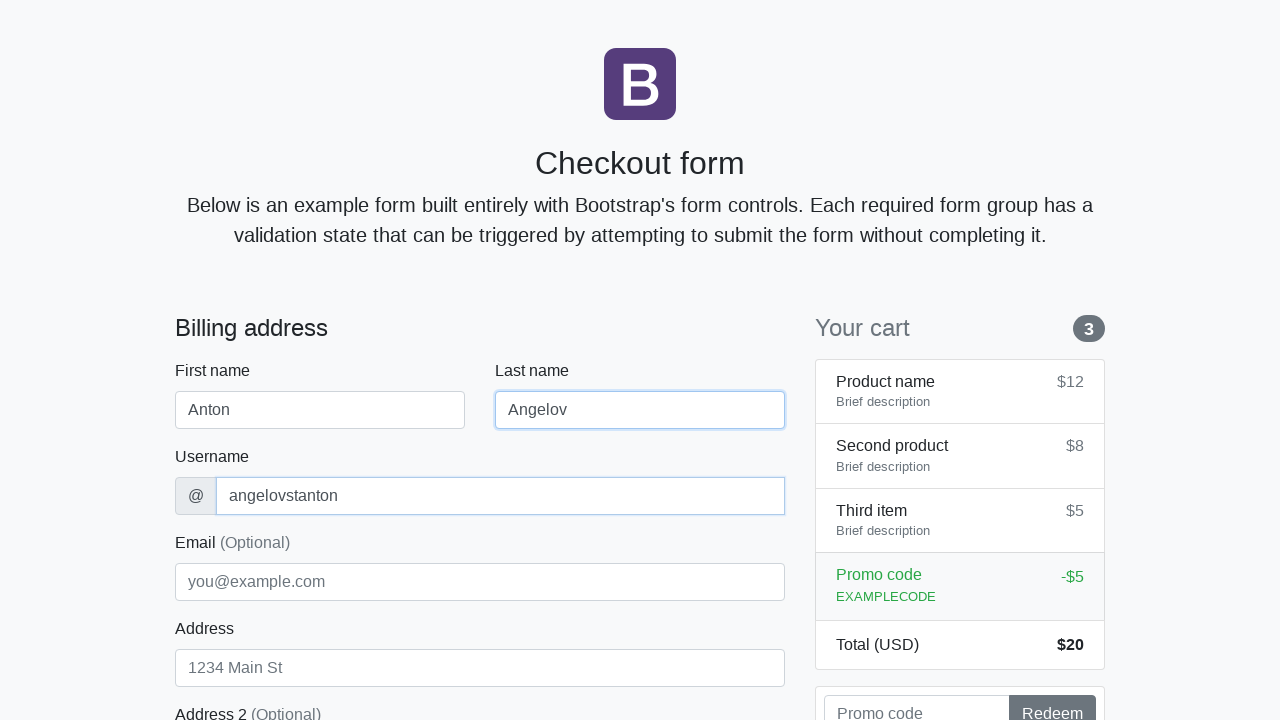

Filled address field with 'Flower Street 76' on #address
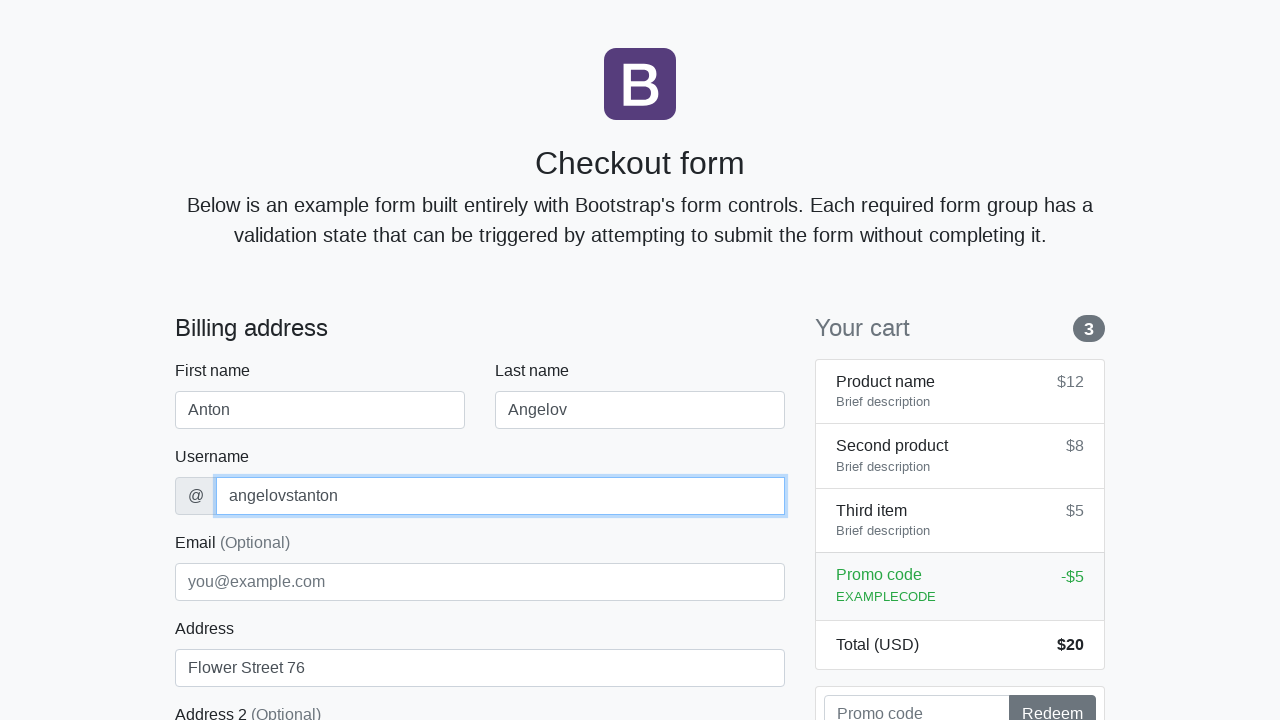

Filled email field with 'george@lambdatest.com' on #email
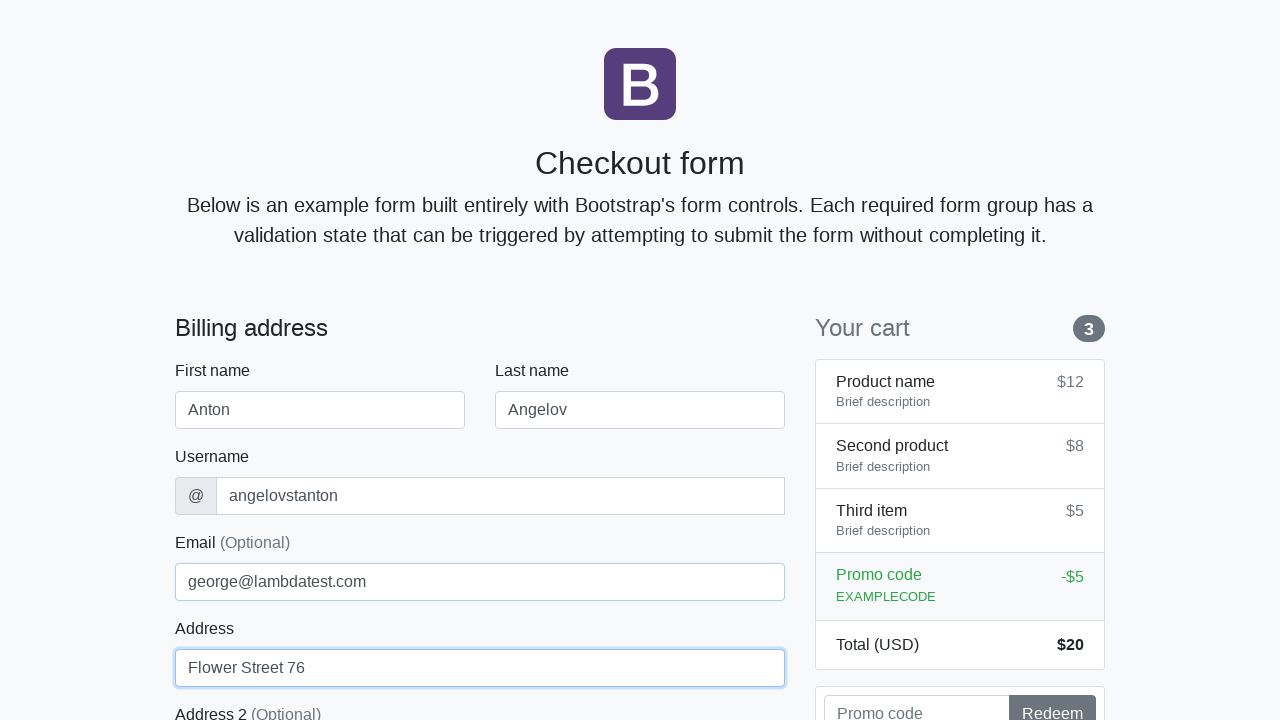

Selected 'United States' from country dropdown on #country
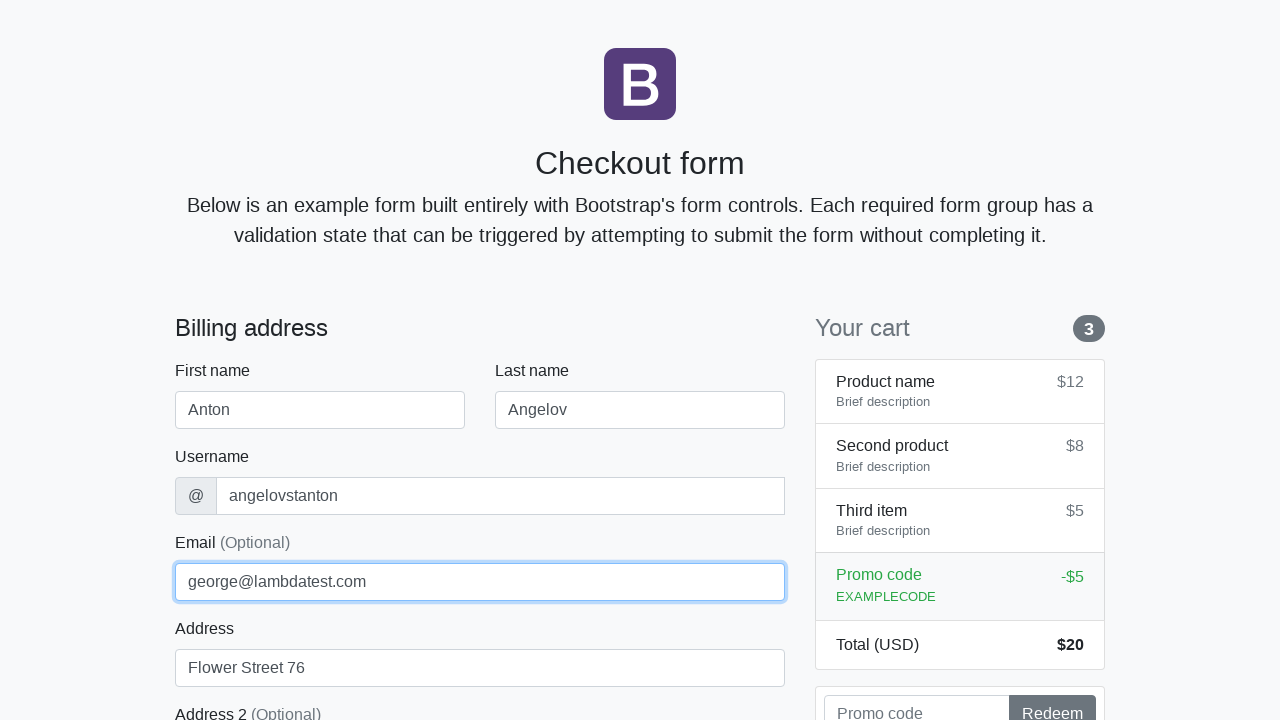

Selected 'California' from state dropdown on #state
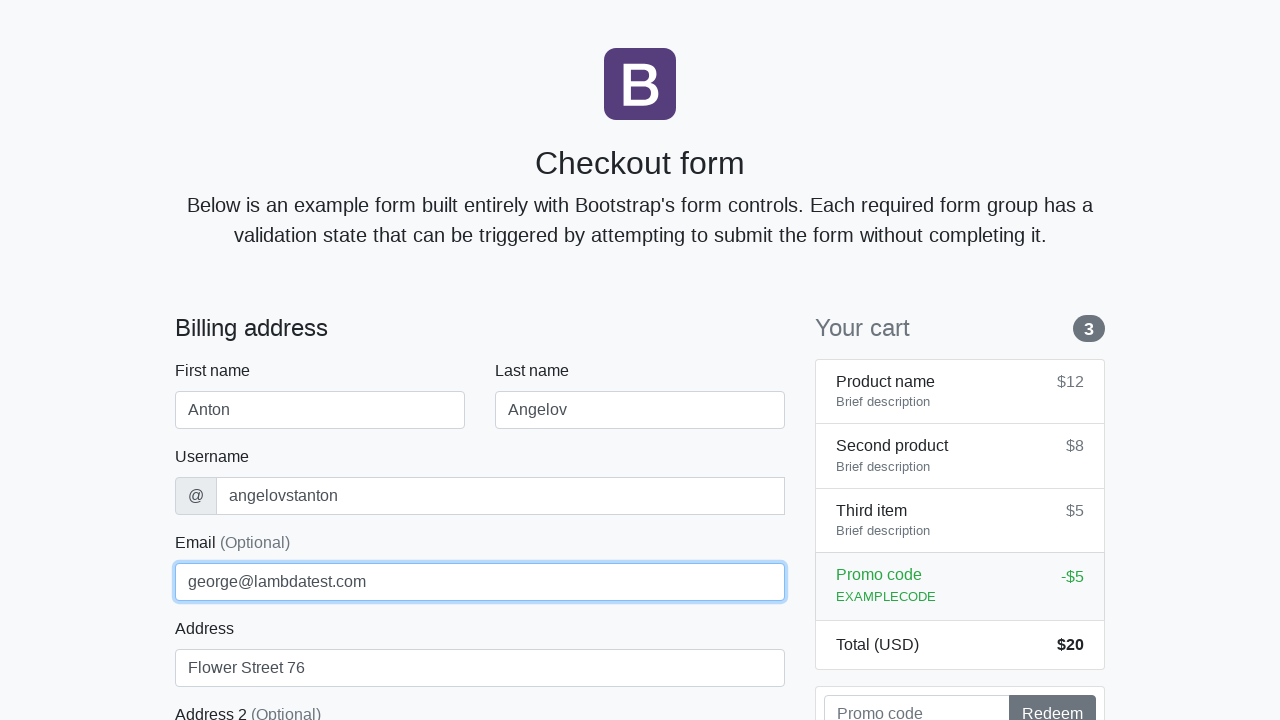

Filled zip code field with '1000' on #zip
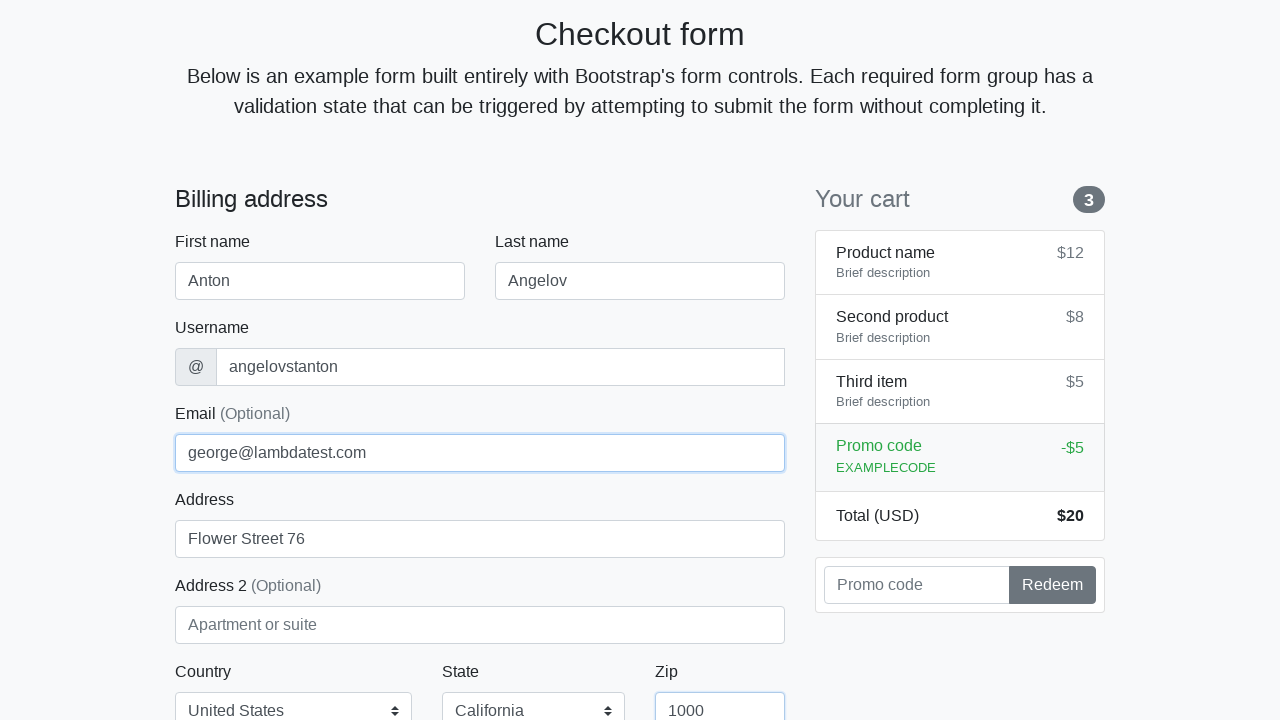

Filled credit card name field with 'Anton Angelov' on #cc-name
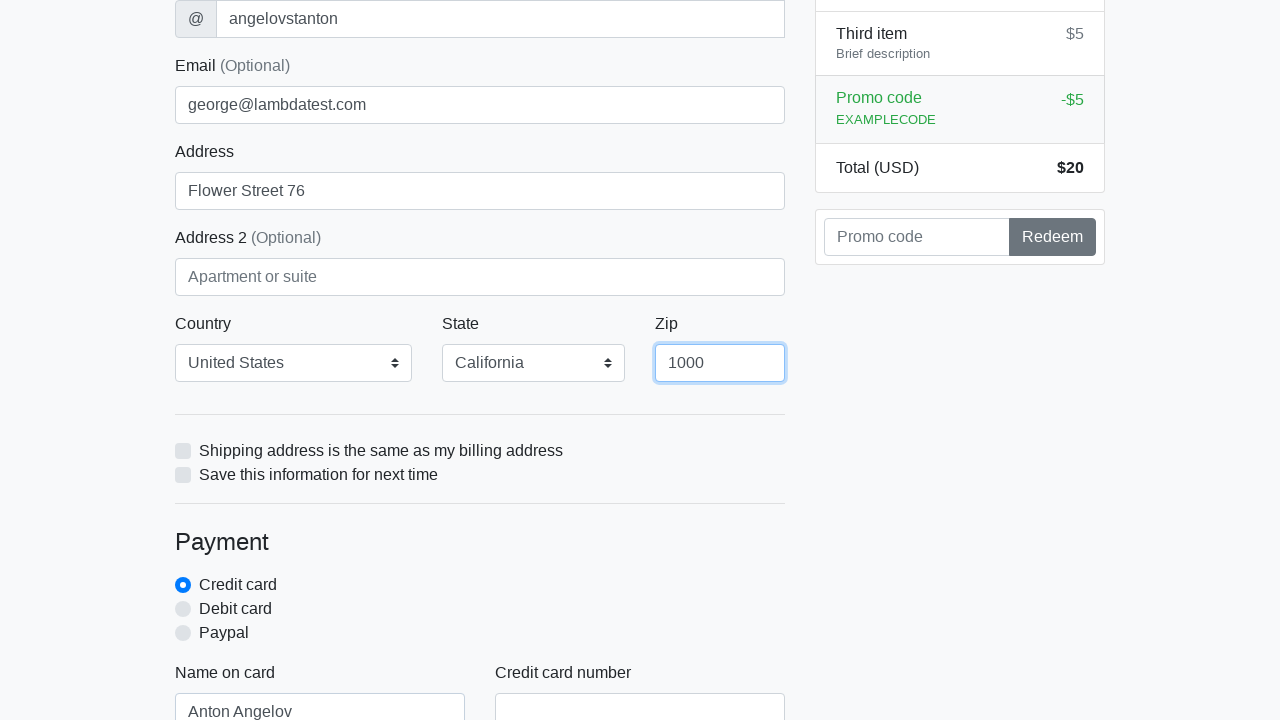

Filled credit card number field with '5610591081018250' on #cc-number
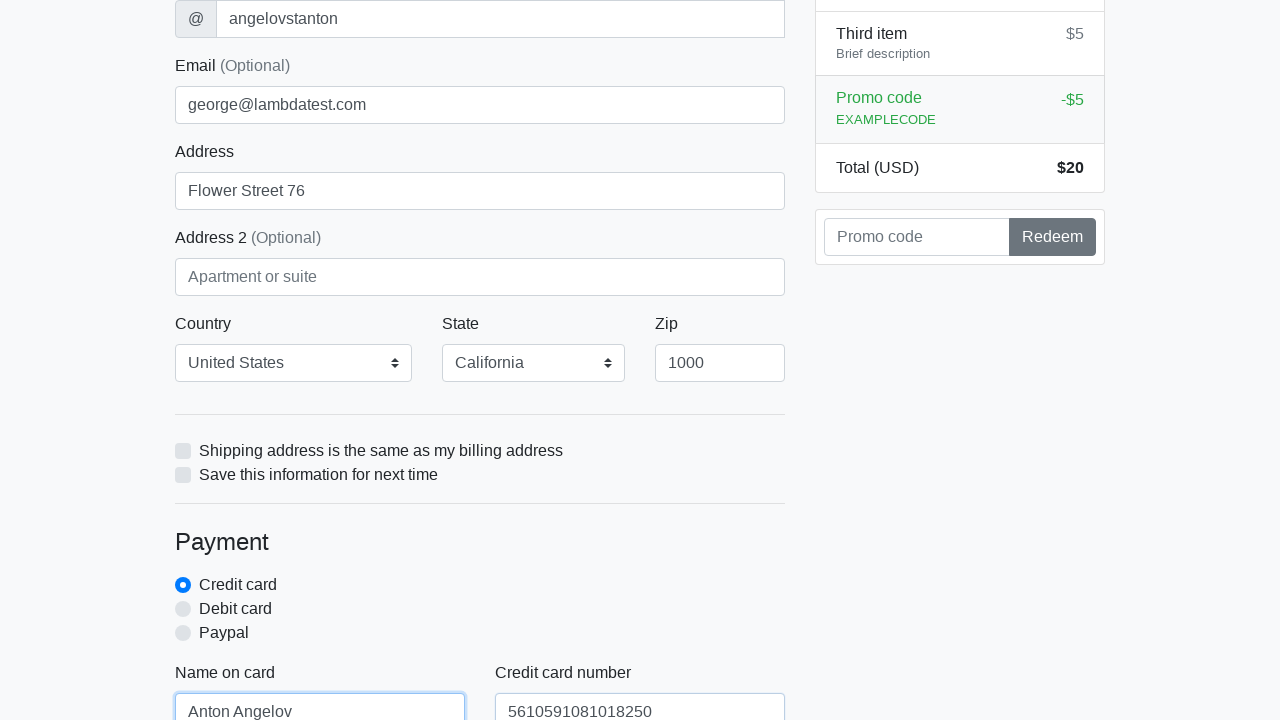

Filled credit card expiration field with '20/10/2020' on #cc-expiration
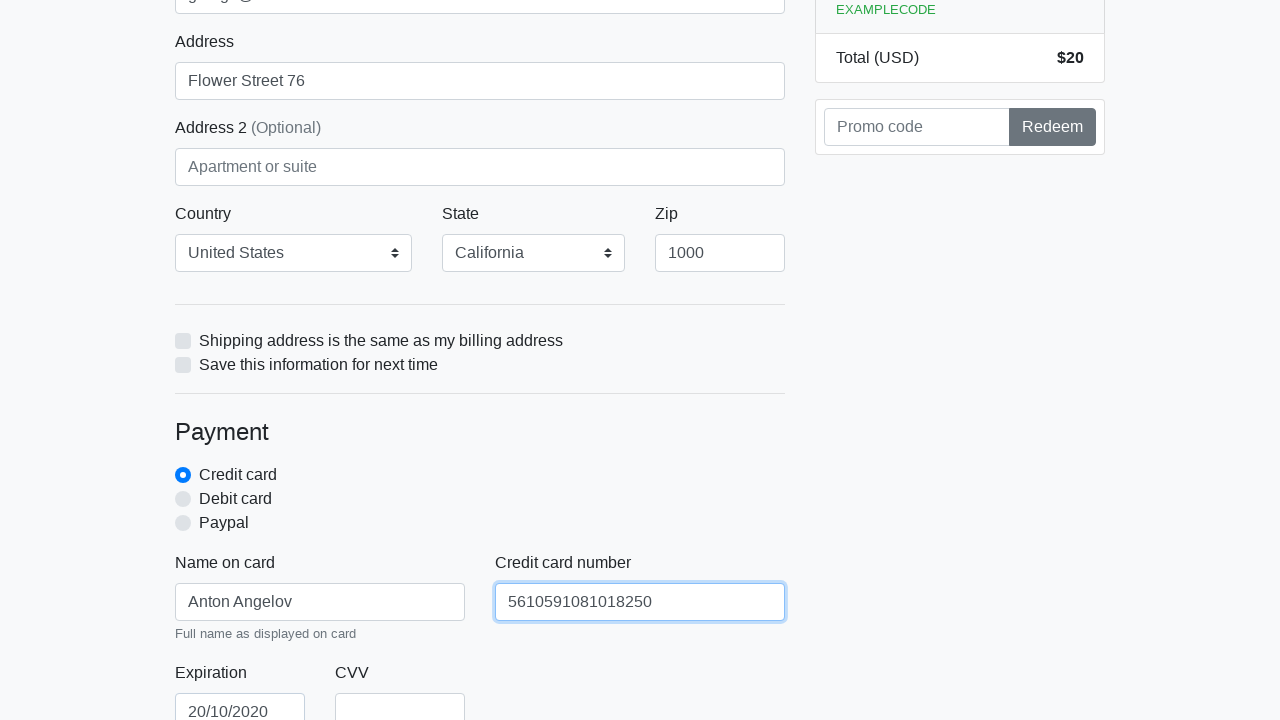

Filled credit card CVV field with '888' on #cc-cvv
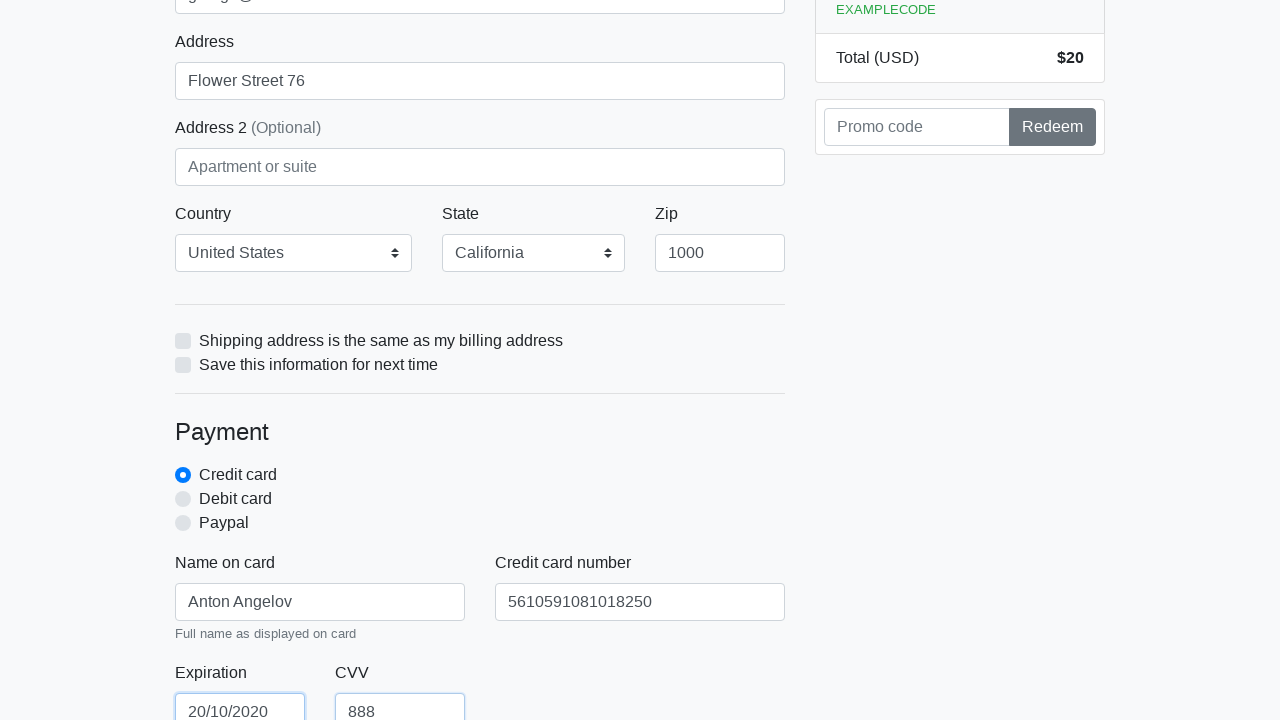

Clicked proceed button to submit checkout form at (480, 500) on xpath=/html/body/div/div[2]/div[2]/form/button
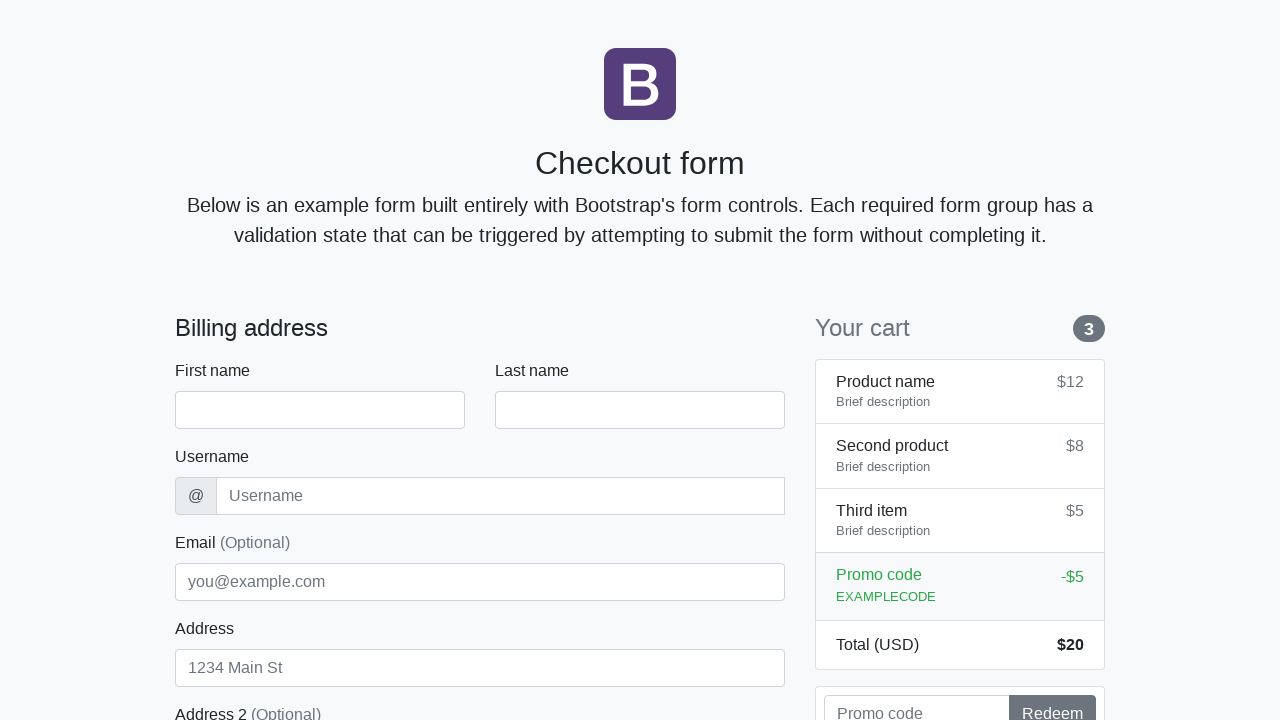

Navigated to checkout page for iteration 3
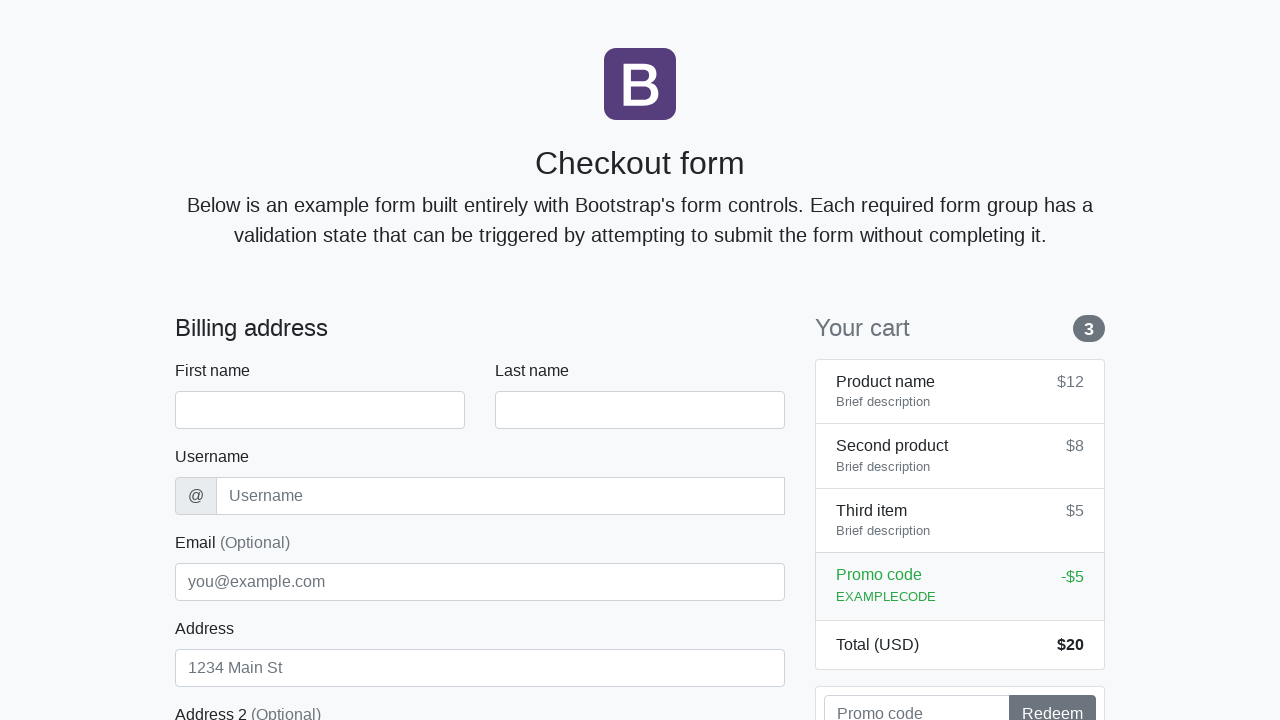

Waited for checkout form to load
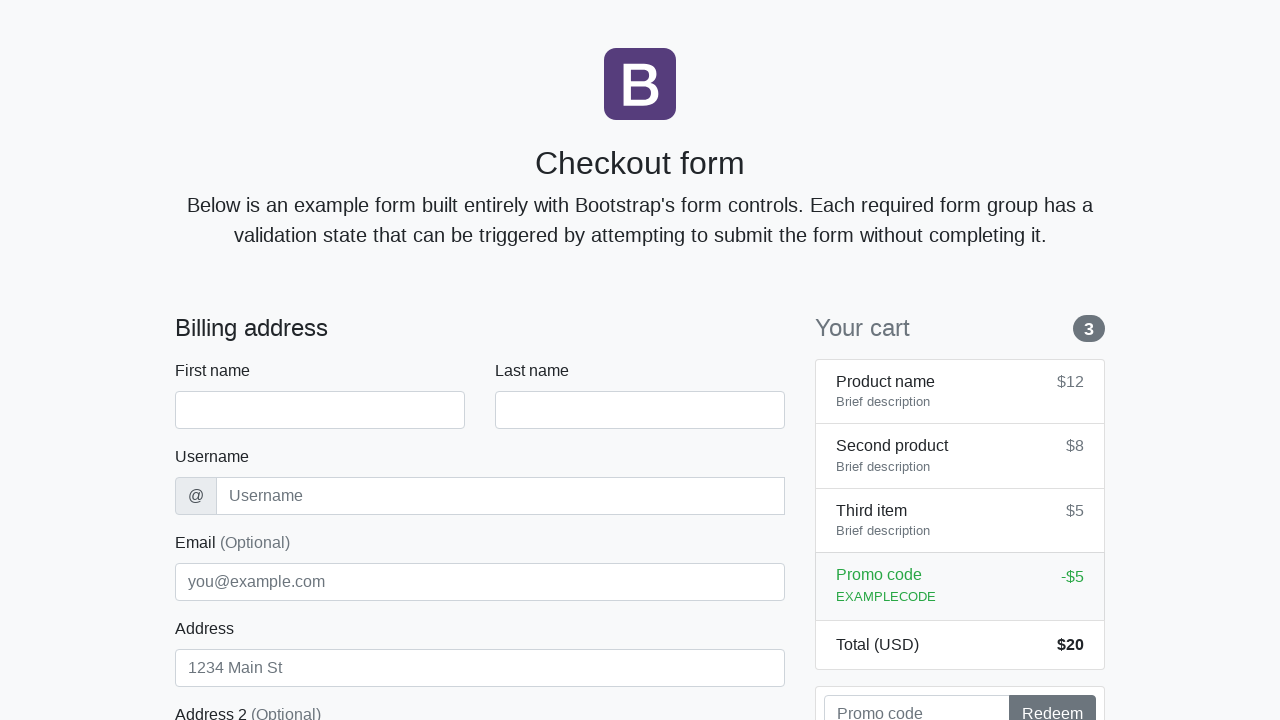

Filled first name field with 'Anton' on #firstName
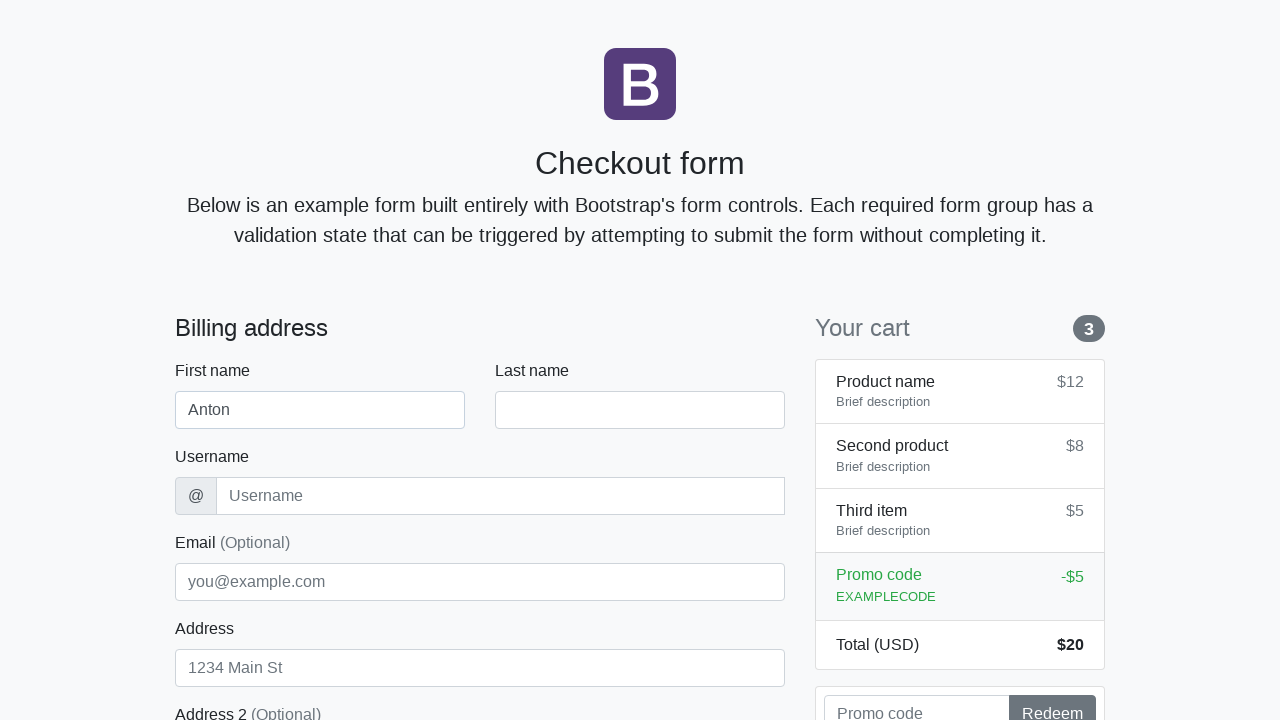

Filled last name field with 'Angelov' on #lastName
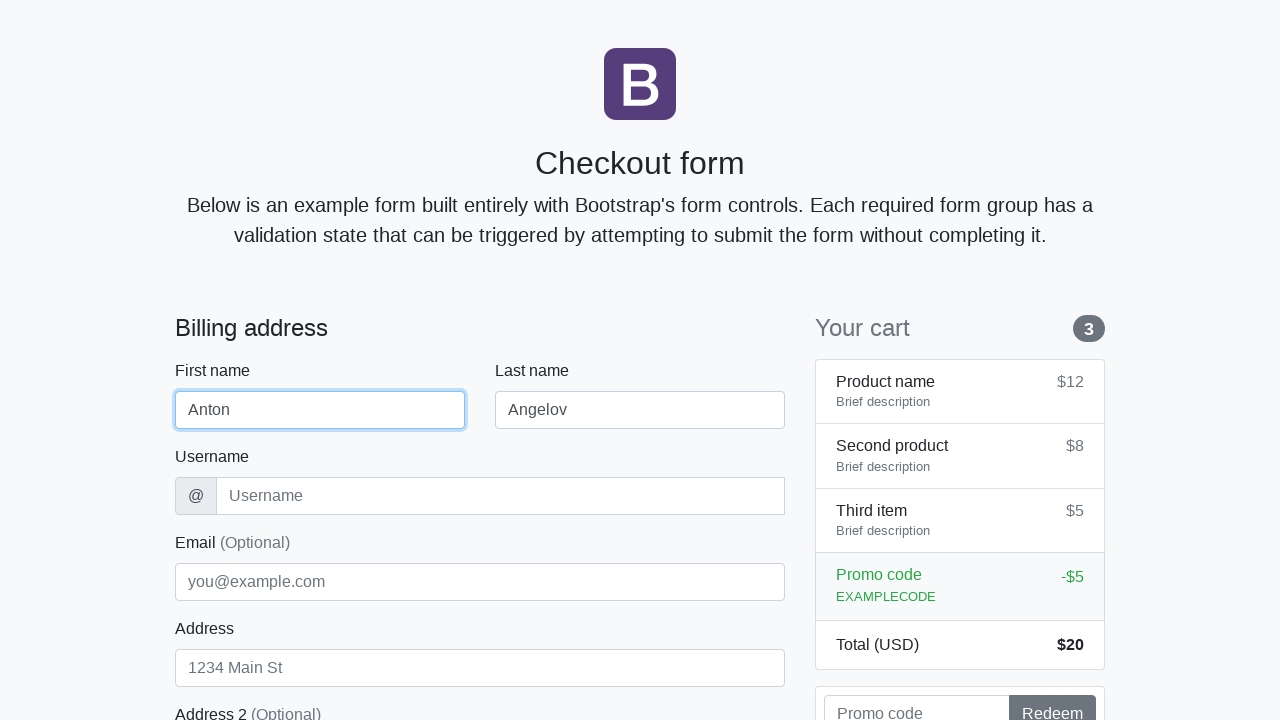

Filled username field with 'angelovstanton' on #username
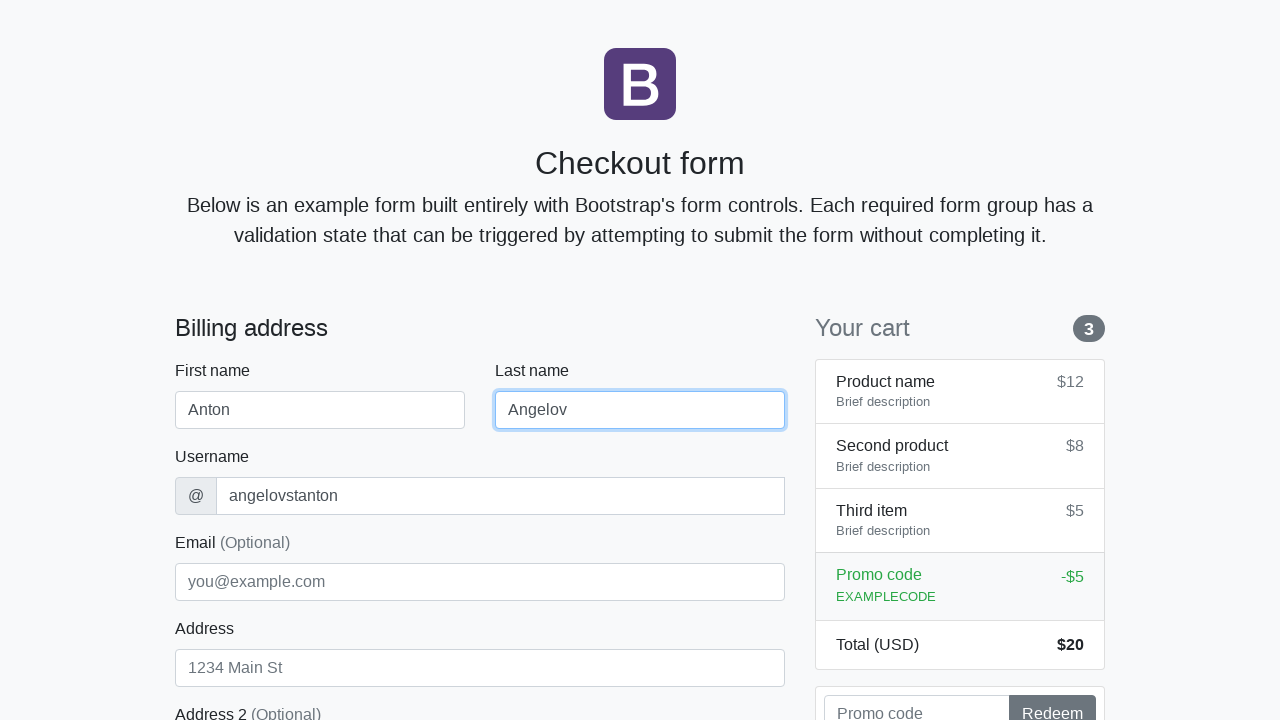

Filled address field with 'Flower Street 76' on #address
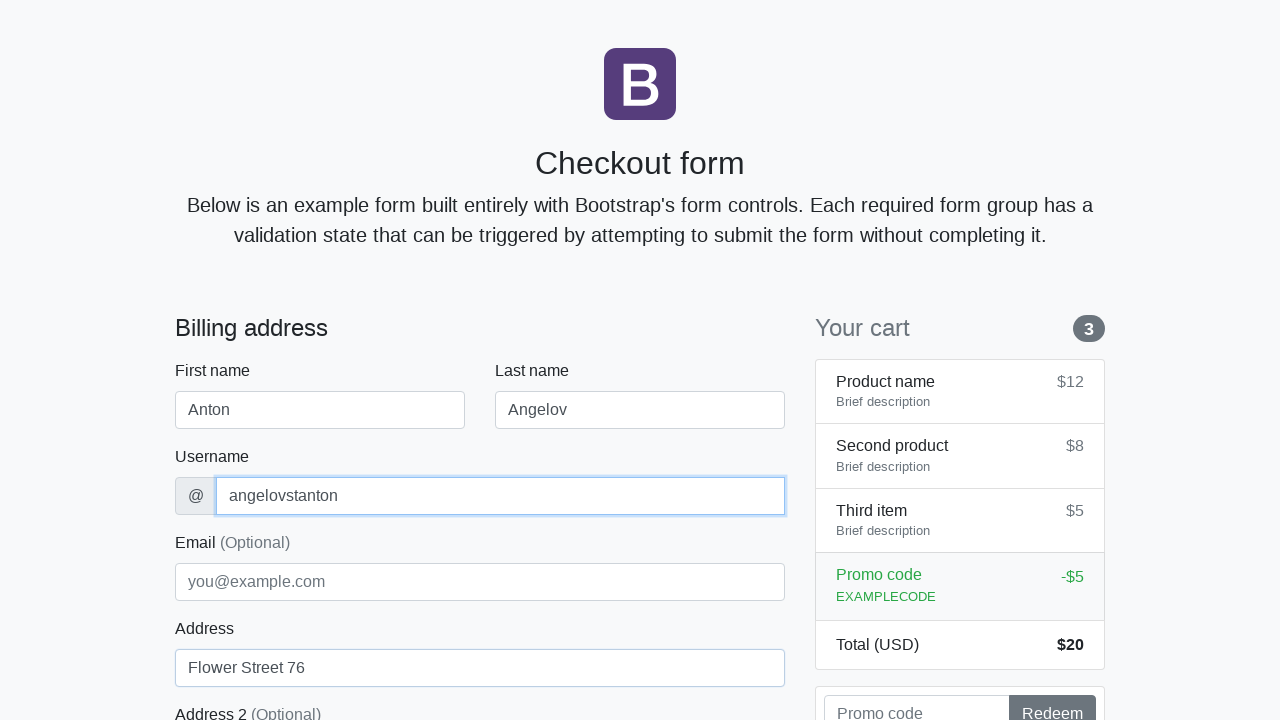

Filled email field with 'george@lambdatest.com' on #email
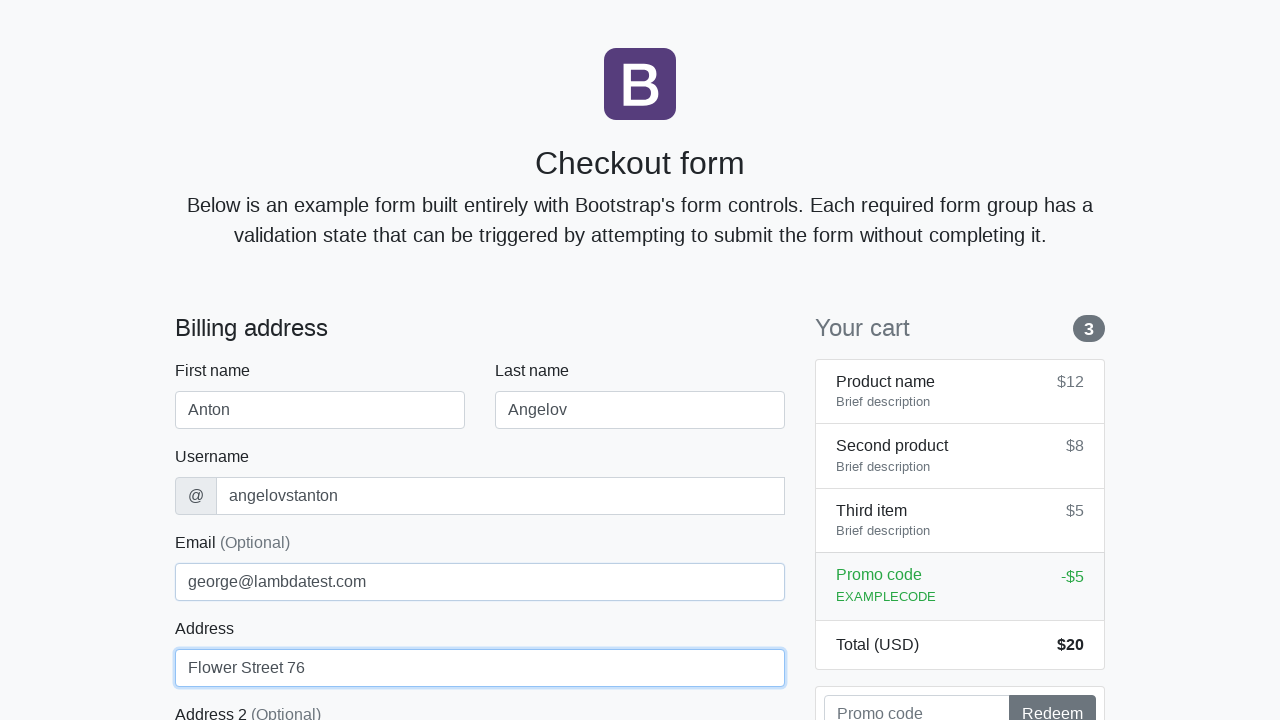

Selected 'United States' from country dropdown on #country
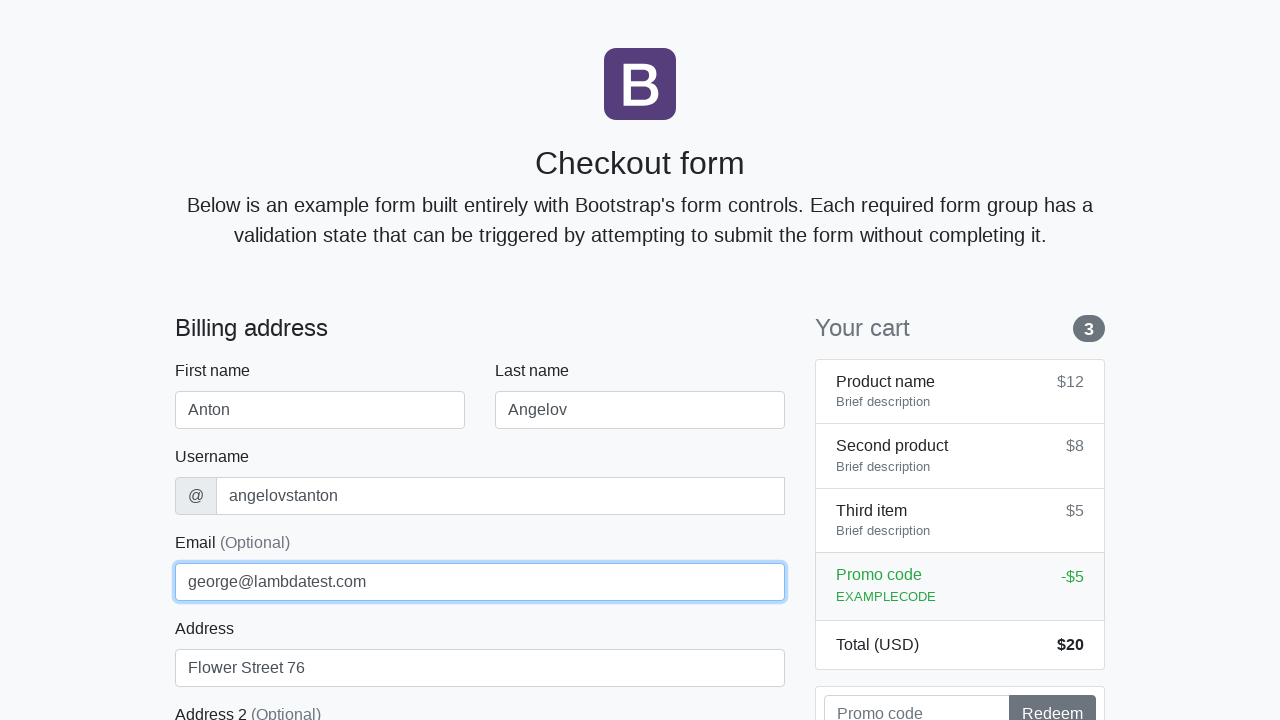

Selected 'California' from state dropdown on #state
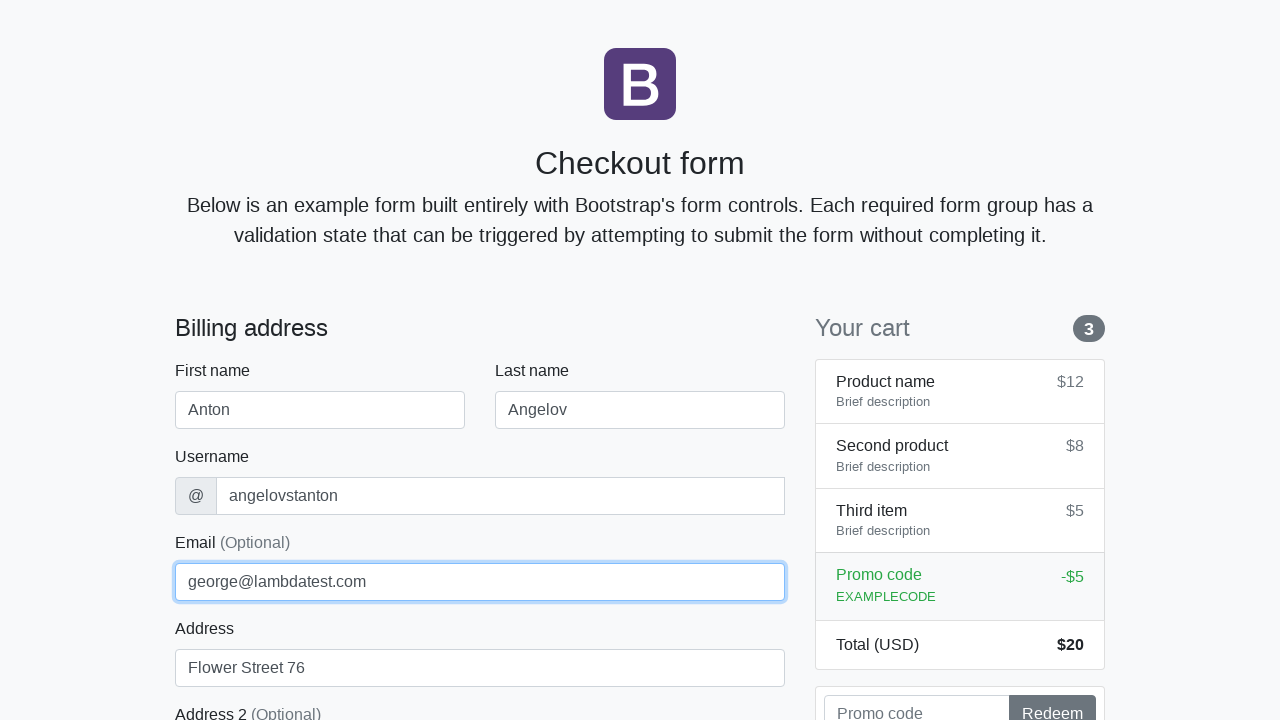

Filled zip code field with '1000' on #zip
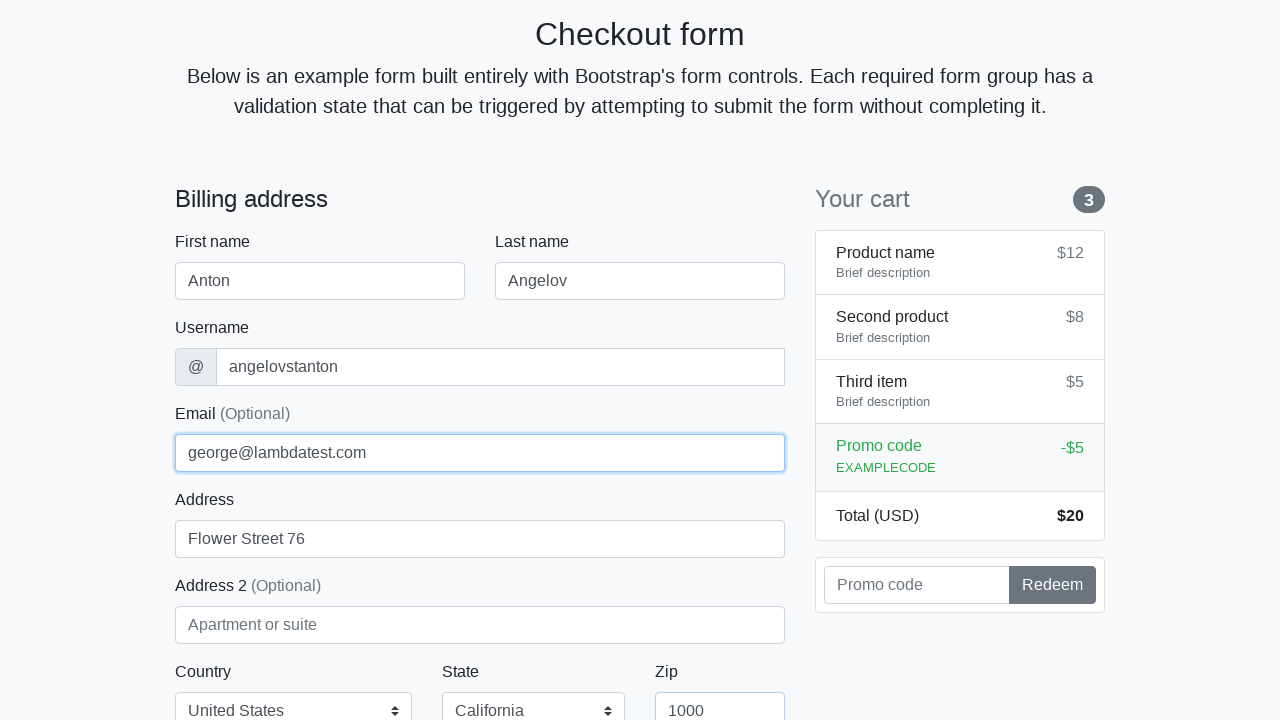

Filled credit card name field with 'Anton Angelov' on #cc-name
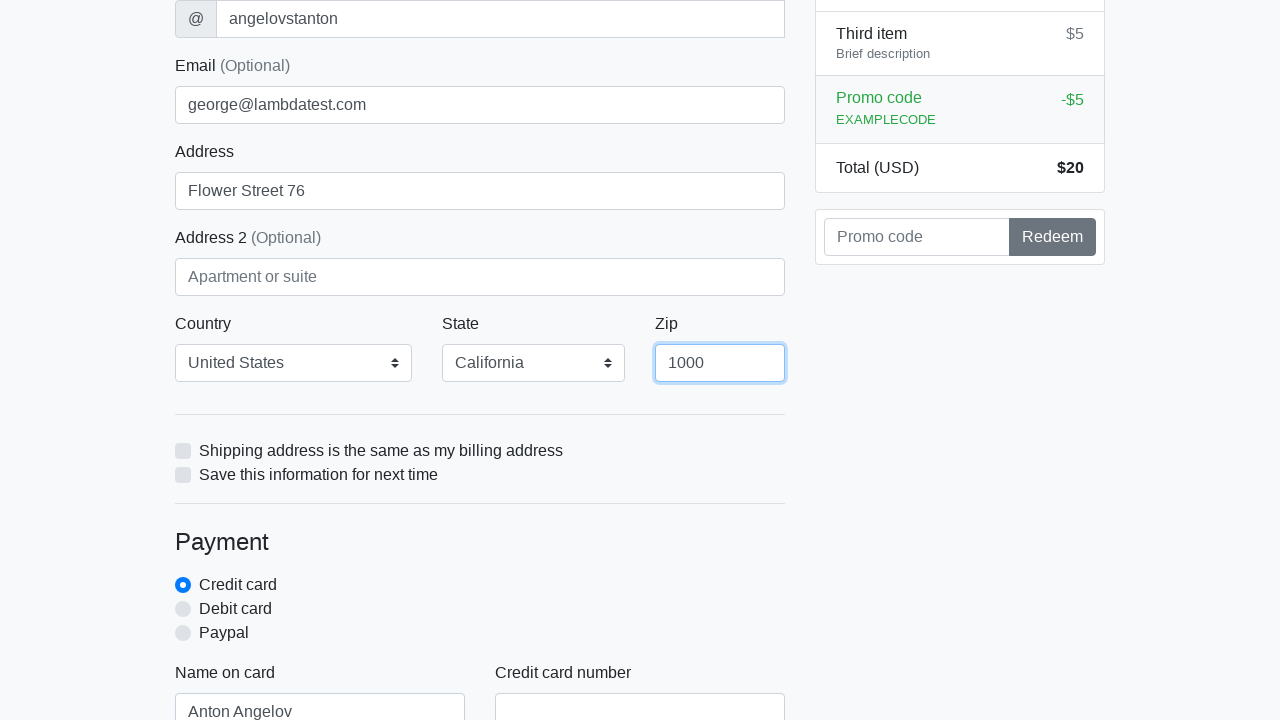

Filled credit card number field with '5610591081018250' on #cc-number
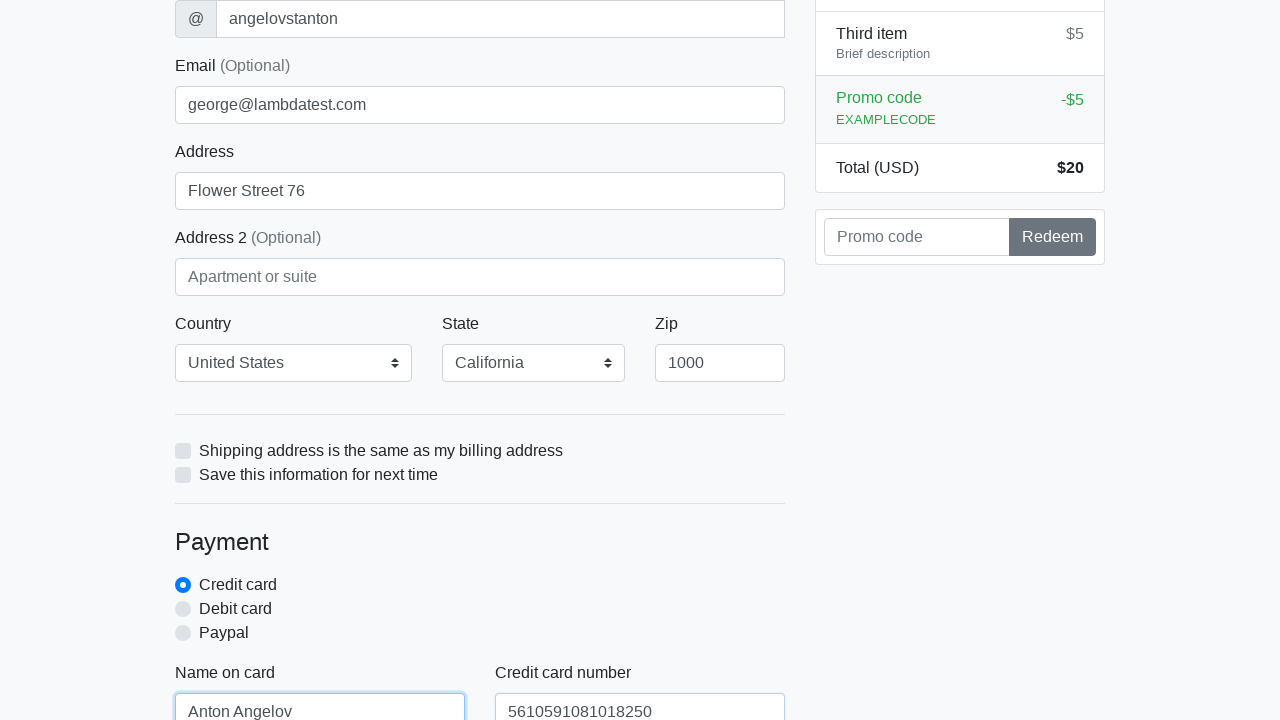

Filled credit card expiration field with '20/10/2020' on #cc-expiration
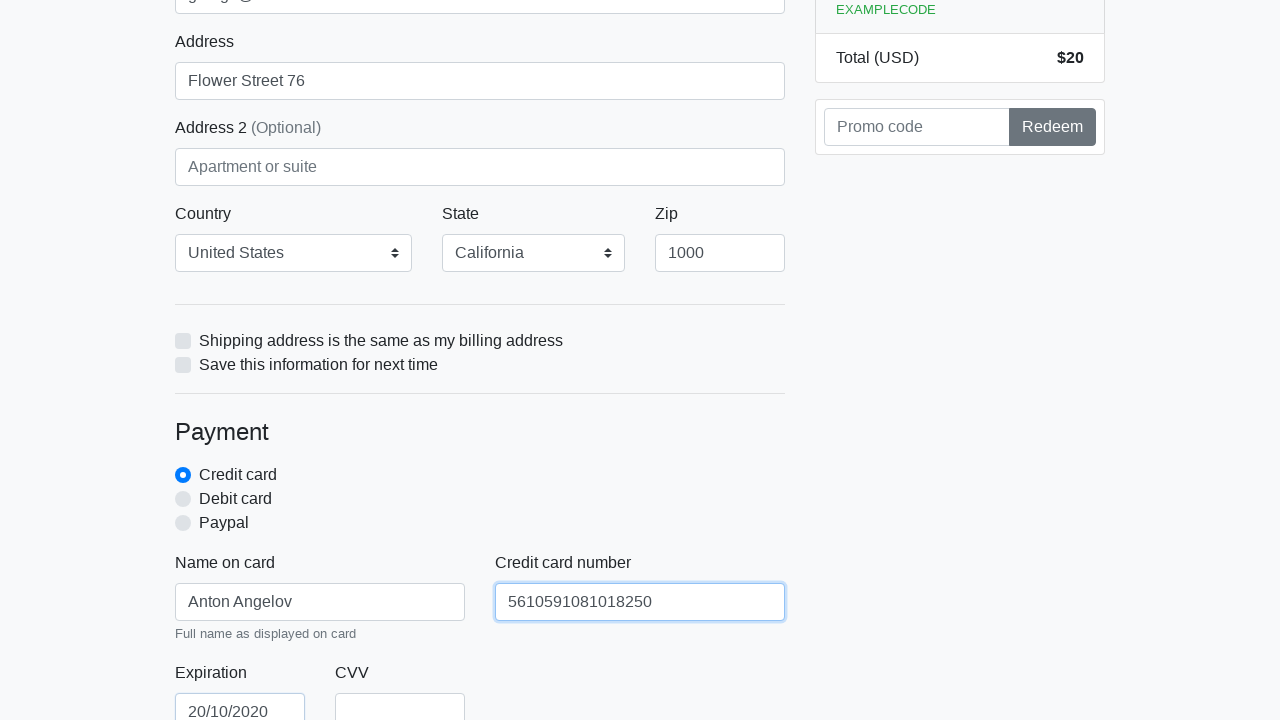

Filled credit card CVV field with '888' on #cc-cvv
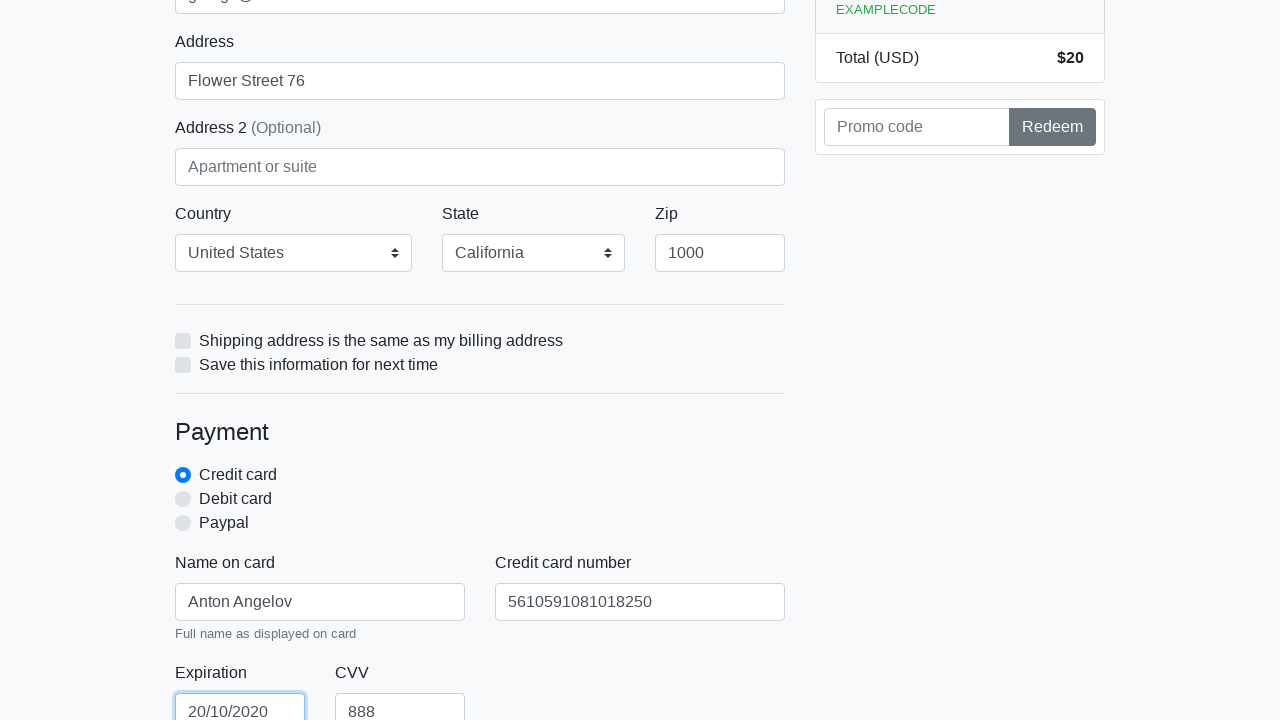

Clicked proceed button to submit checkout form at (480, 500) on xpath=/html/body/div/div[2]/div[2]/form/button
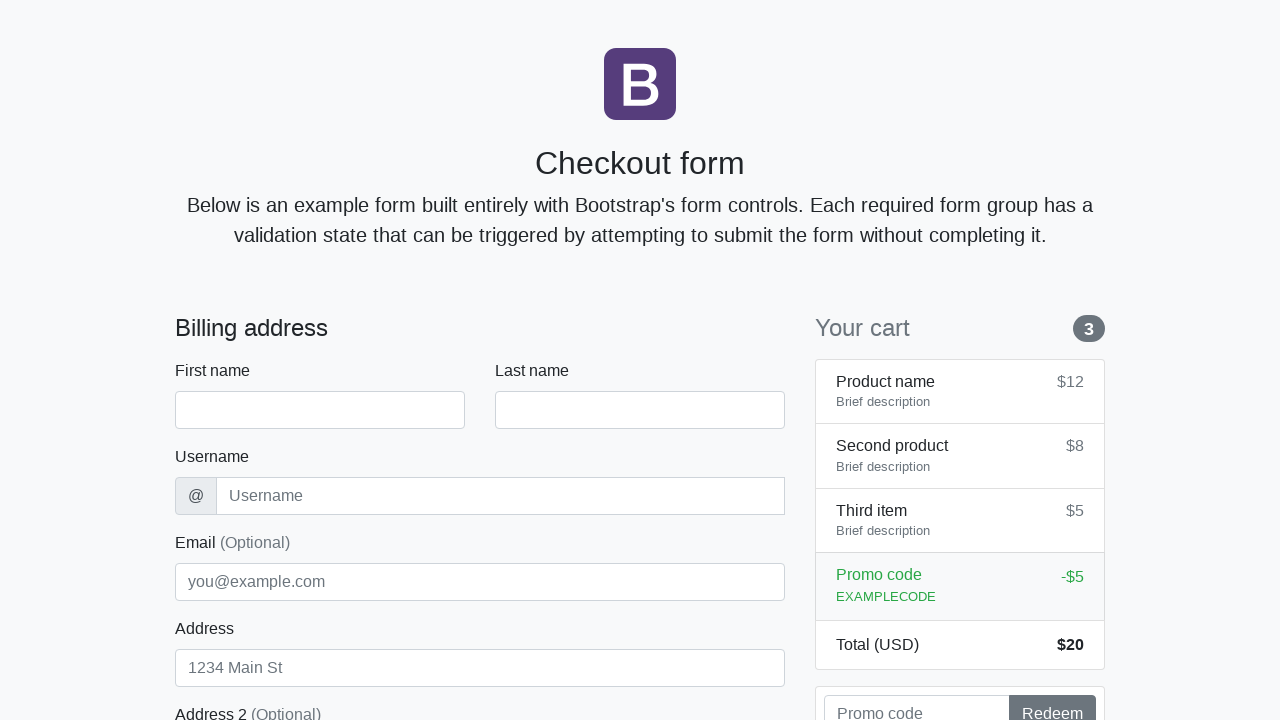

Navigated to checkout page for iteration 4
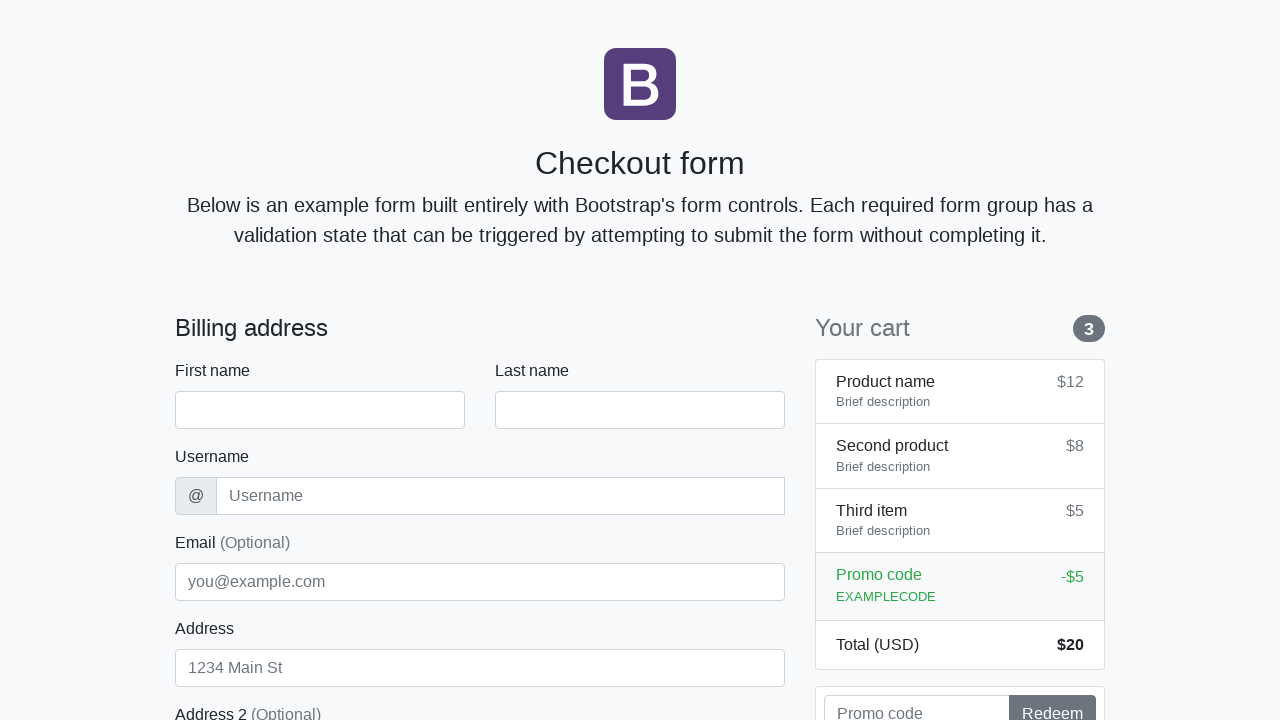

Waited for checkout form to load
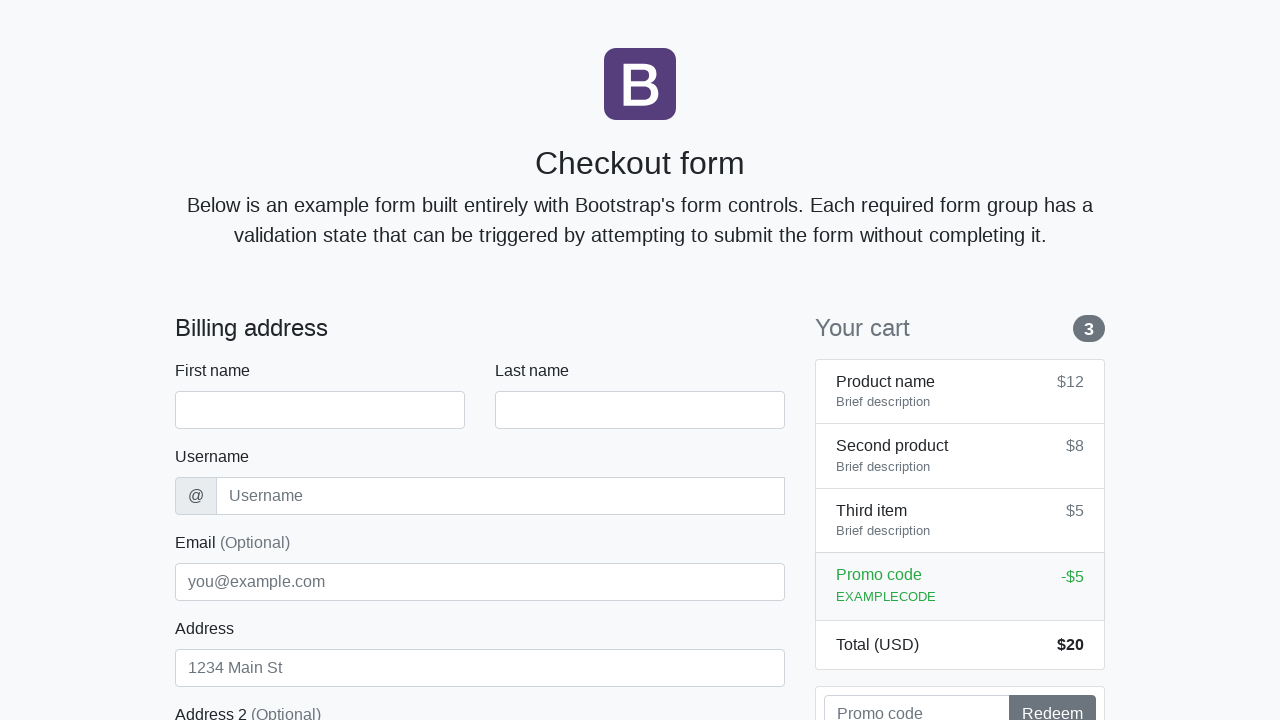

Filled first name field with 'Anton' on #firstName
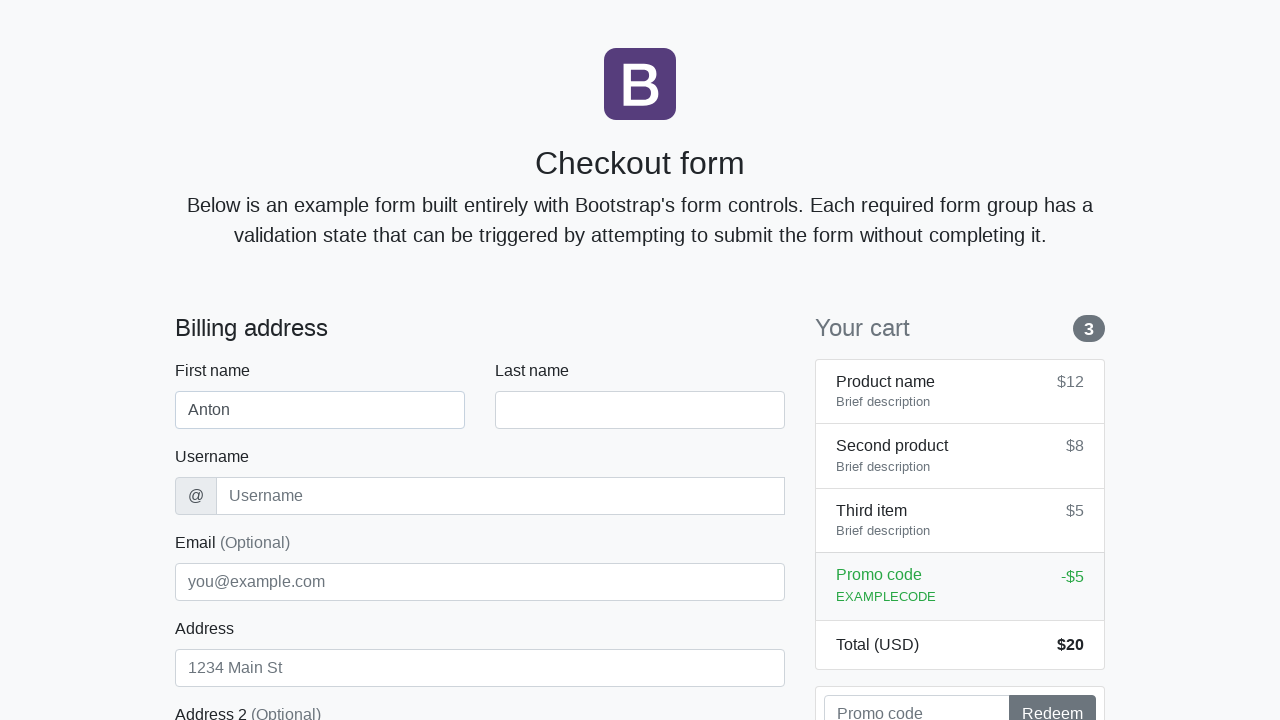

Filled last name field with 'Angelov' on #lastName
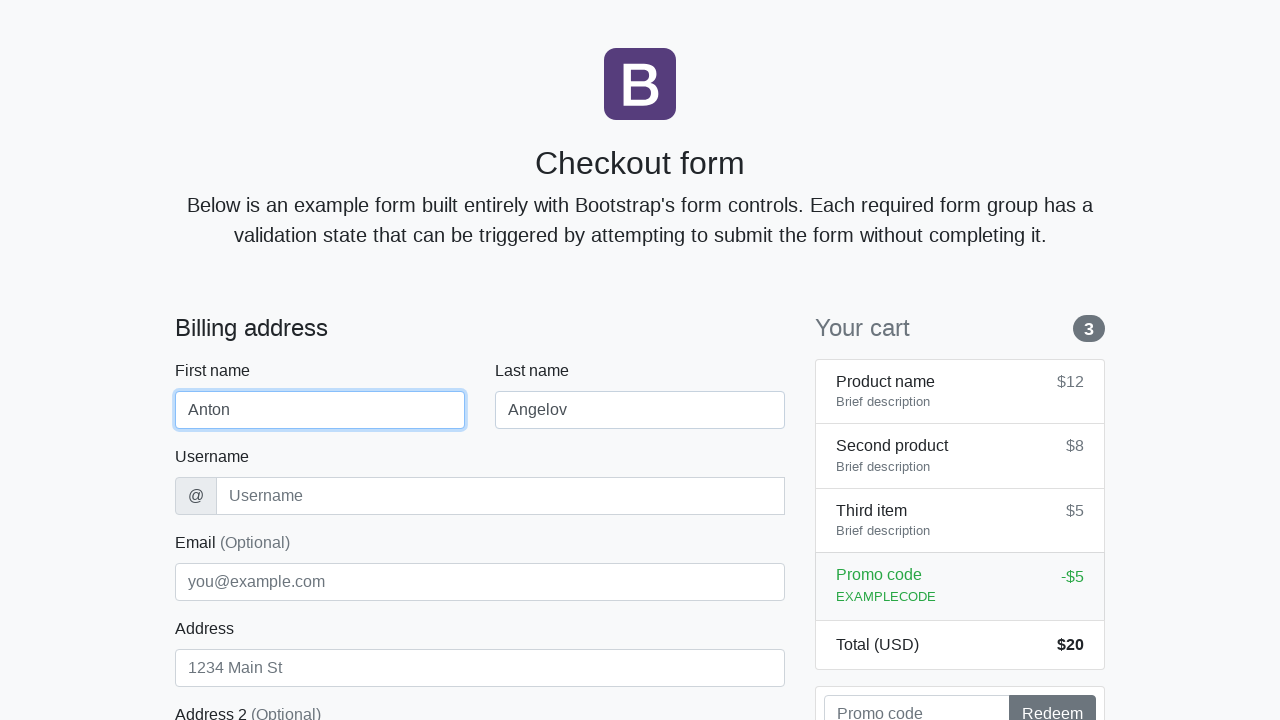

Filled username field with 'angelovstanton' on #username
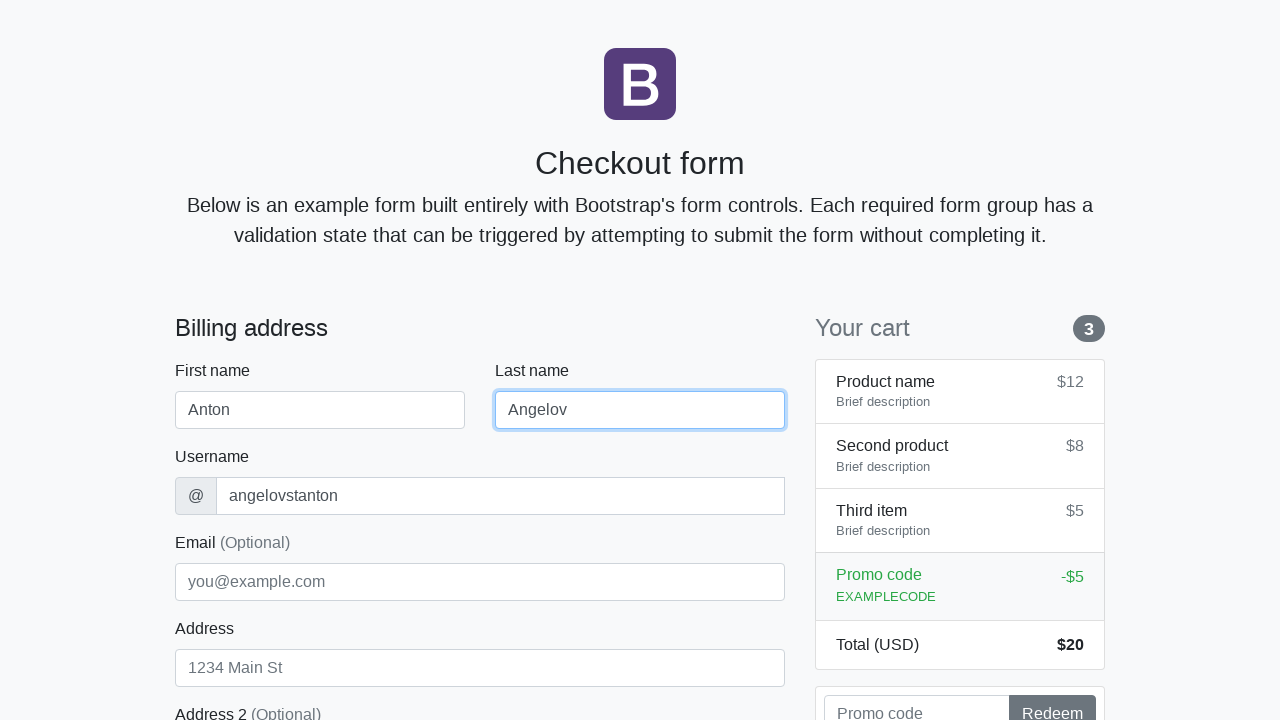

Filled address field with 'Flower Street 76' on #address
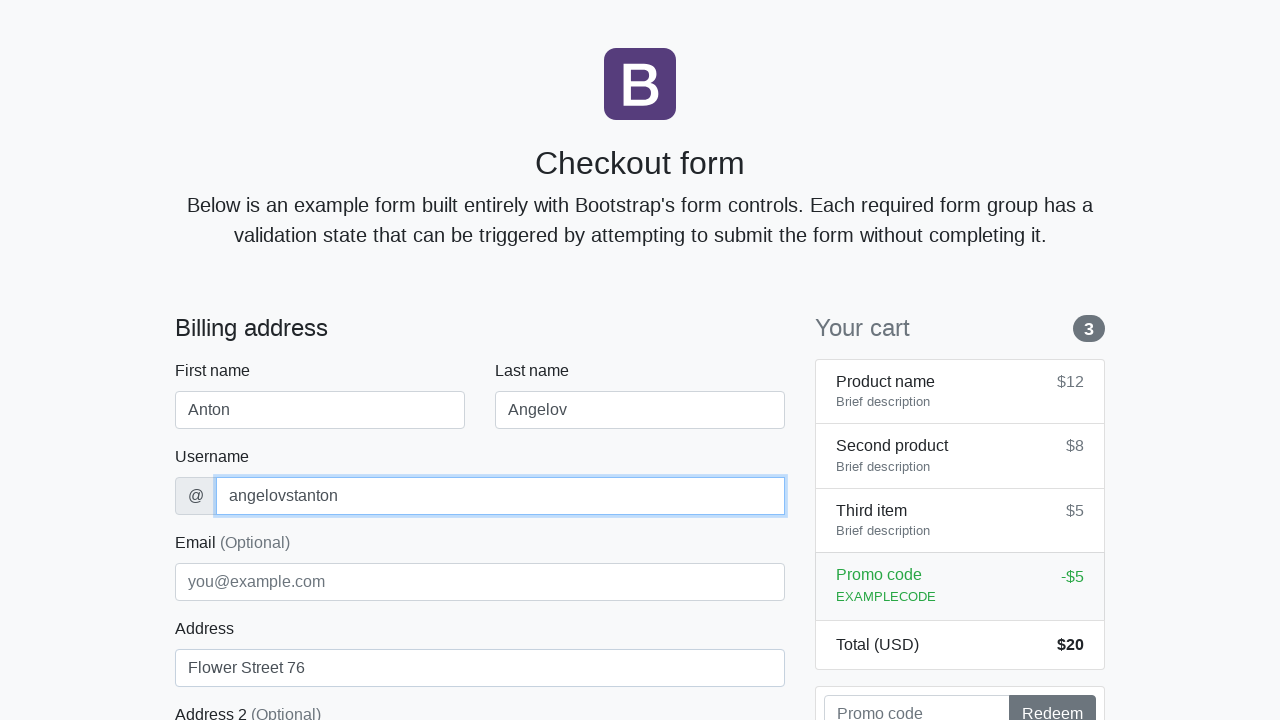

Filled email field with 'george@lambdatest.com' on #email
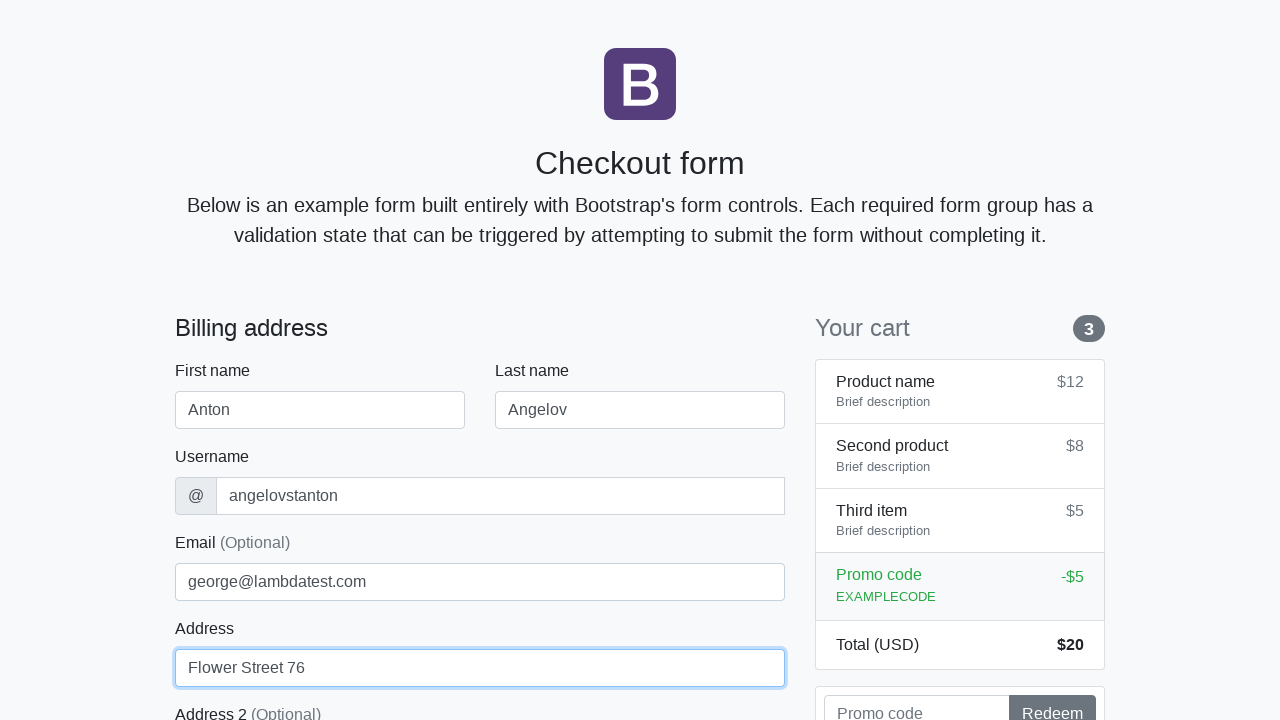

Selected 'United States' from country dropdown on #country
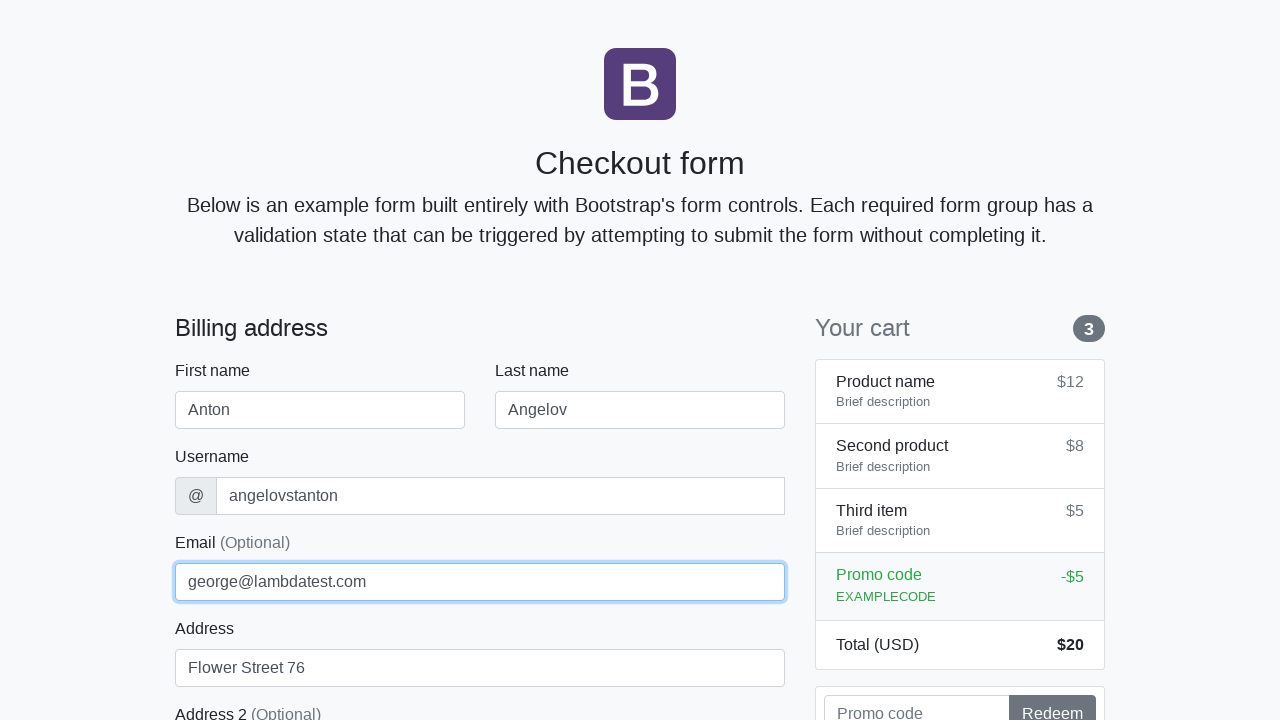

Selected 'California' from state dropdown on #state
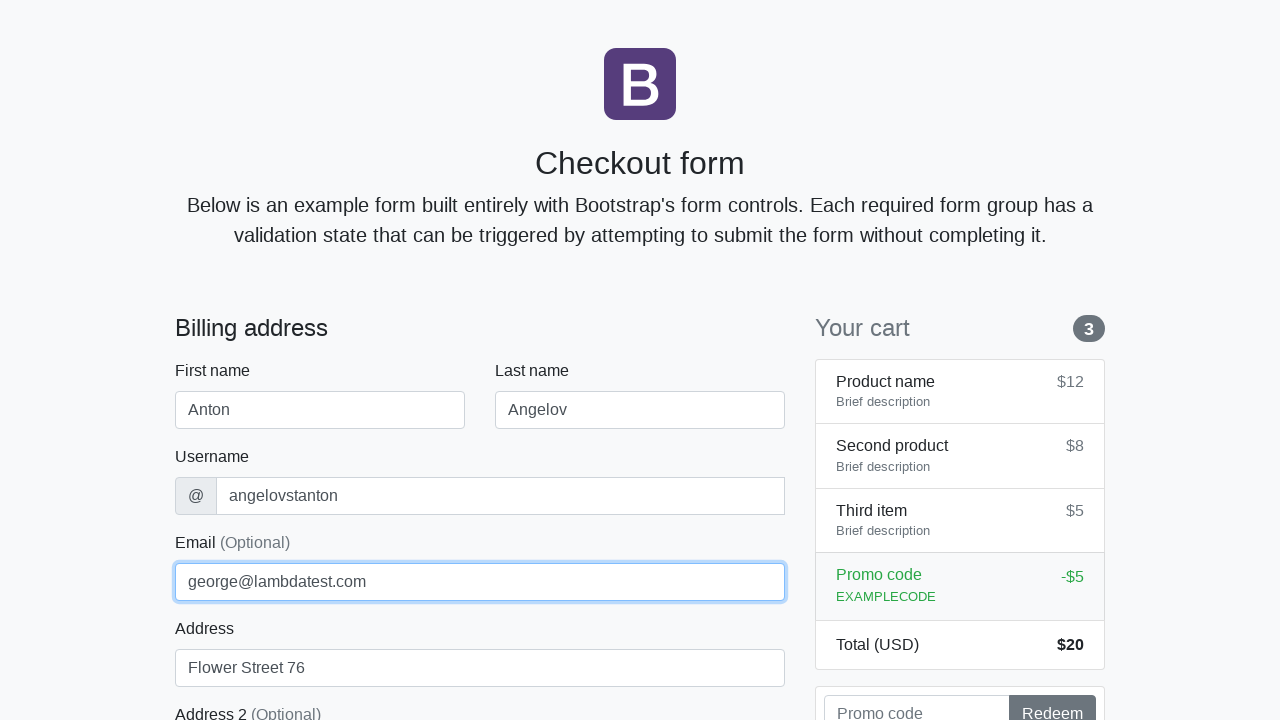

Filled zip code field with '1000' on #zip
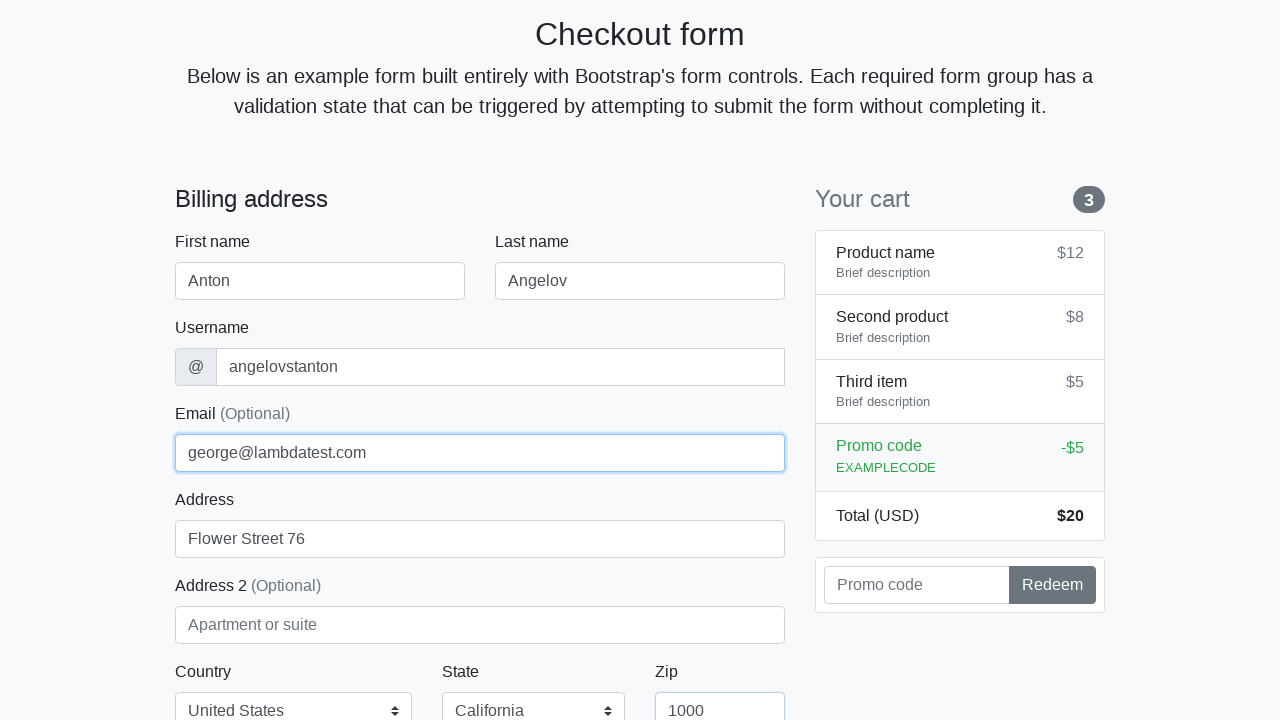

Filled credit card name field with 'Anton Angelov' on #cc-name
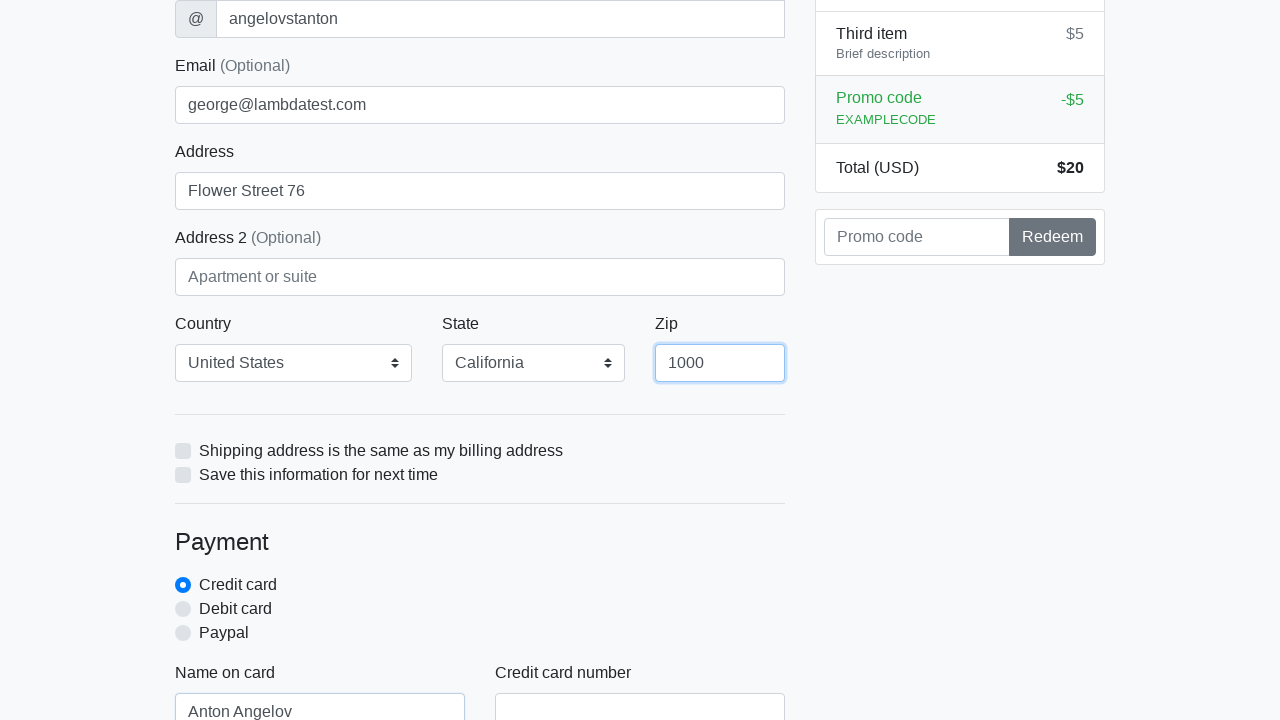

Filled credit card number field with '5610591081018250' on #cc-number
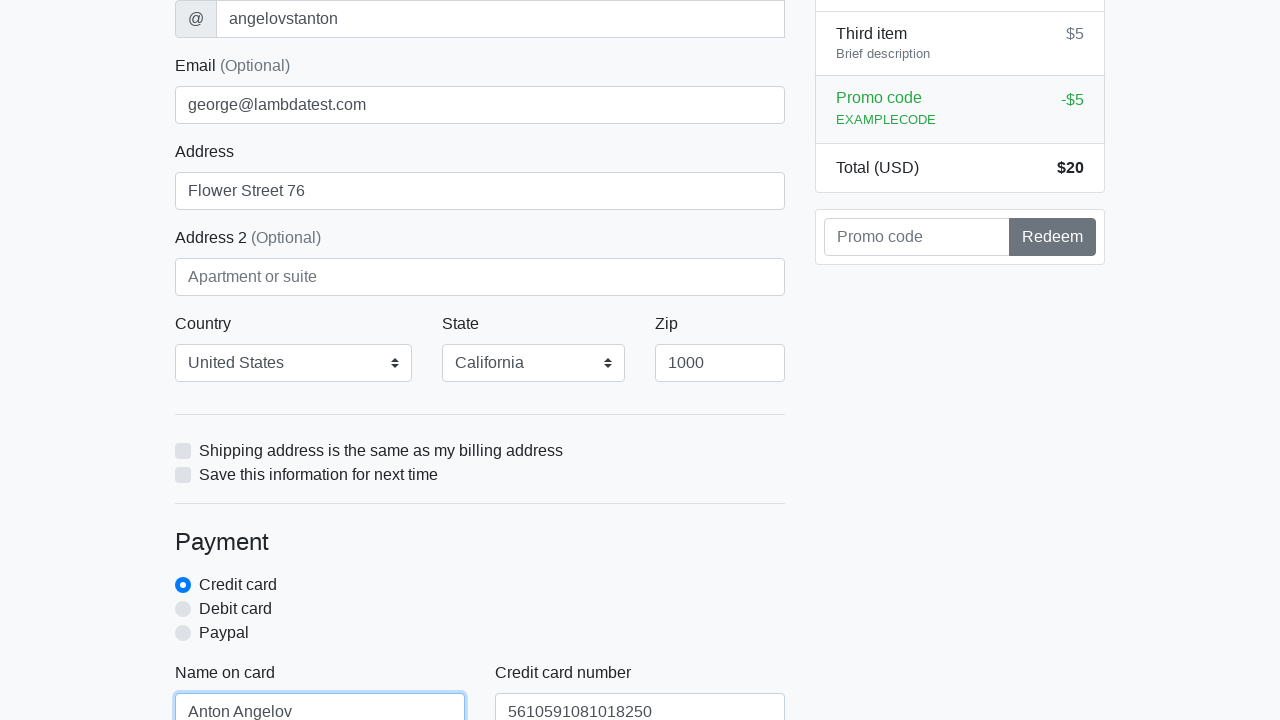

Filled credit card expiration field with '20/10/2020' on #cc-expiration
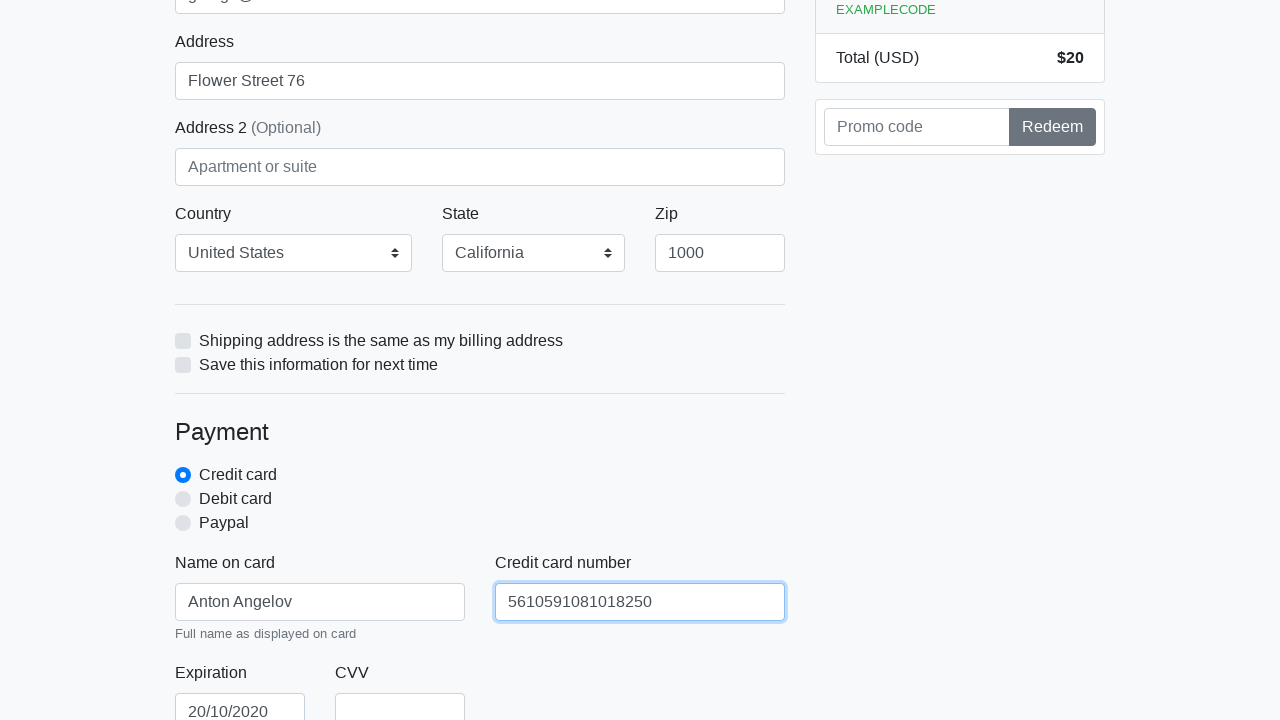

Filled credit card CVV field with '888' on #cc-cvv
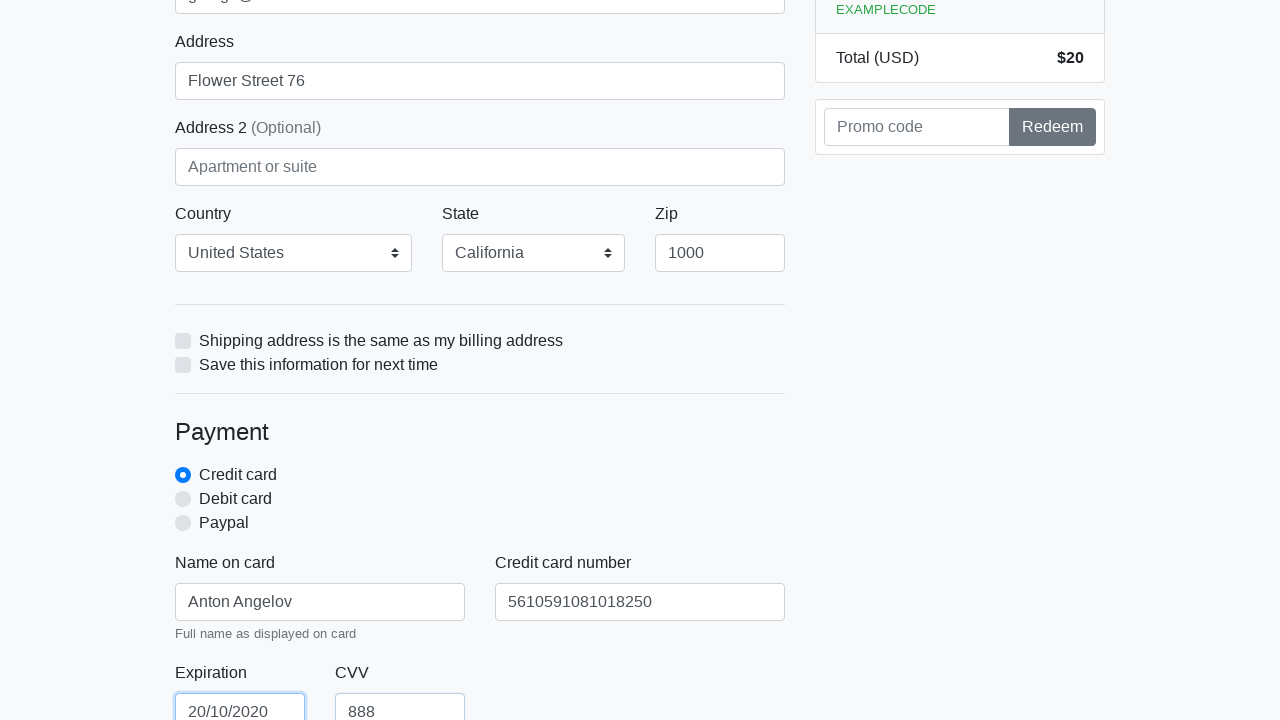

Clicked proceed button to submit checkout form at (480, 500) on xpath=/html/body/div/div[2]/div[2]/form/button
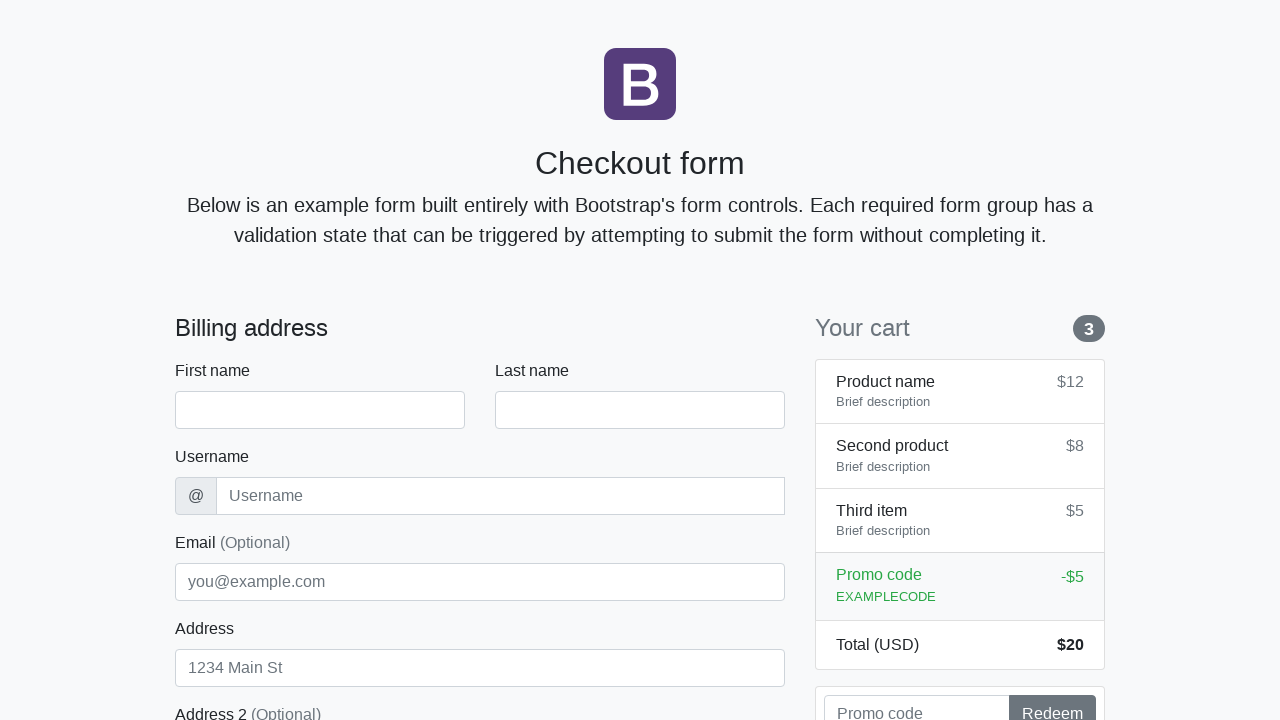

Navigated to checkout page for iteration 5
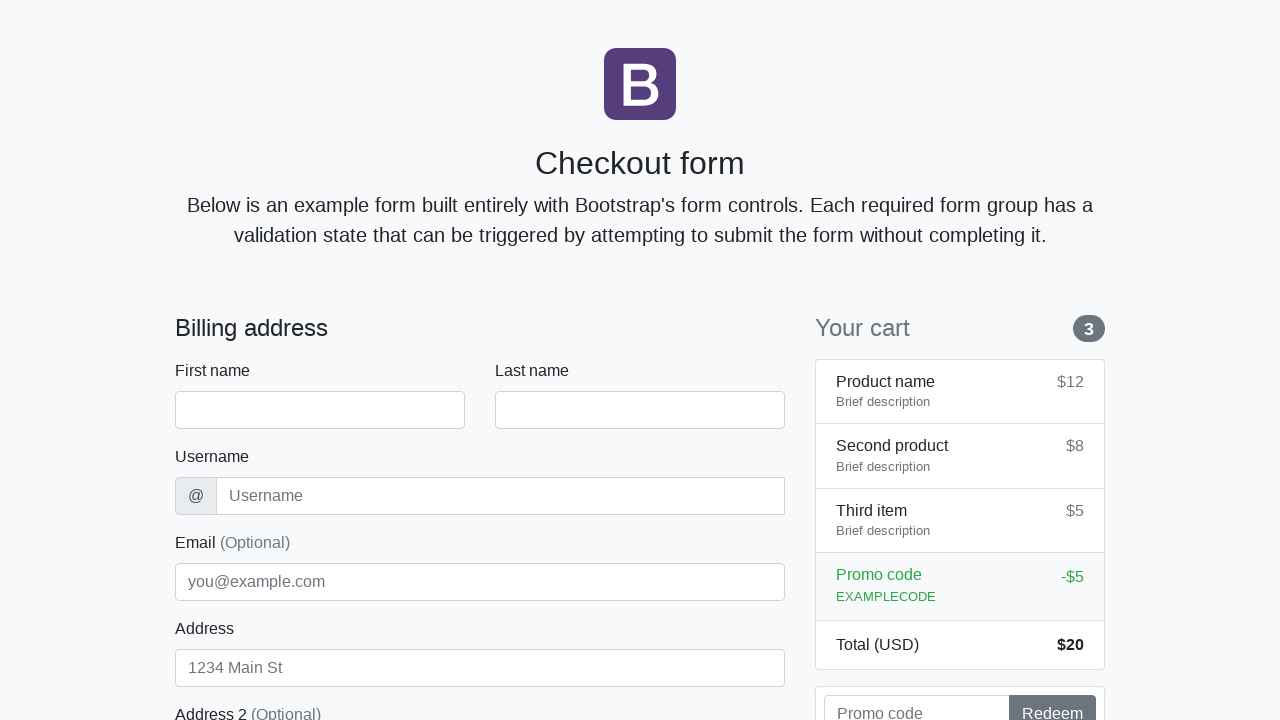

Waited for checkout form to load
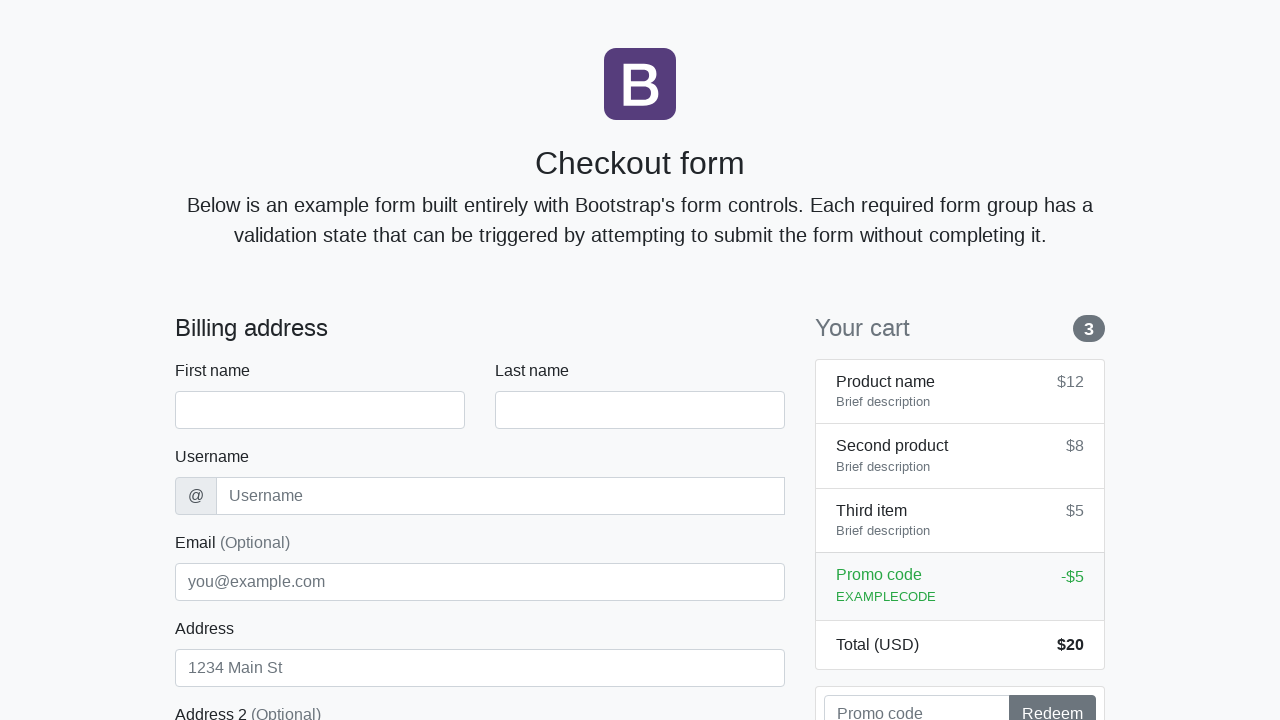

Filled first name field with 'Anton' on #firstName
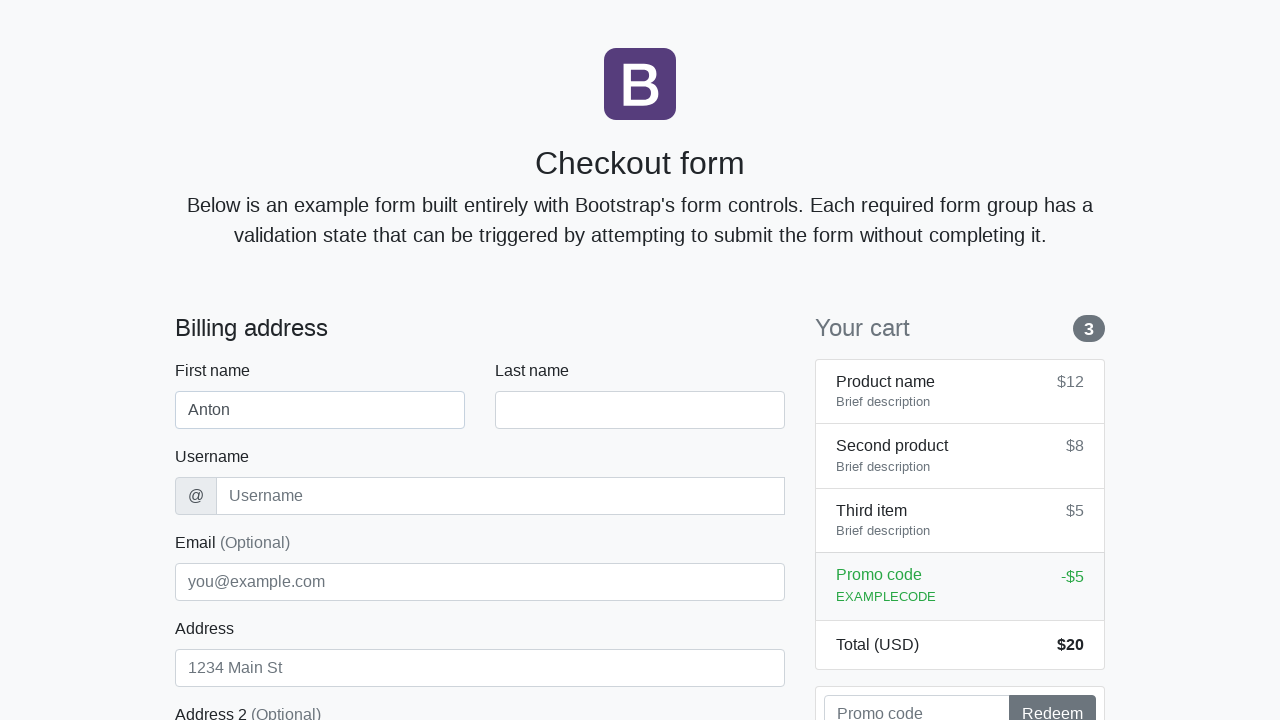

Filled last name field with 'Angelov' on #lastName
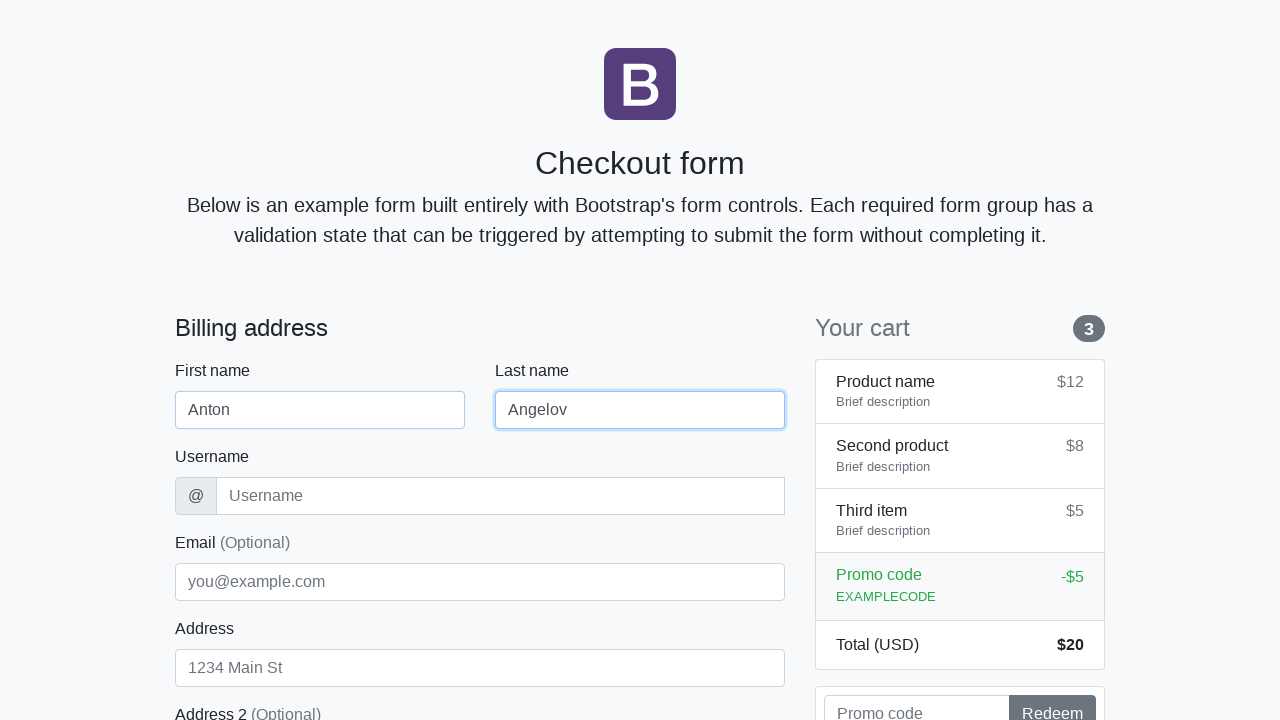

Filled username field with 'angelovstanton' on #username
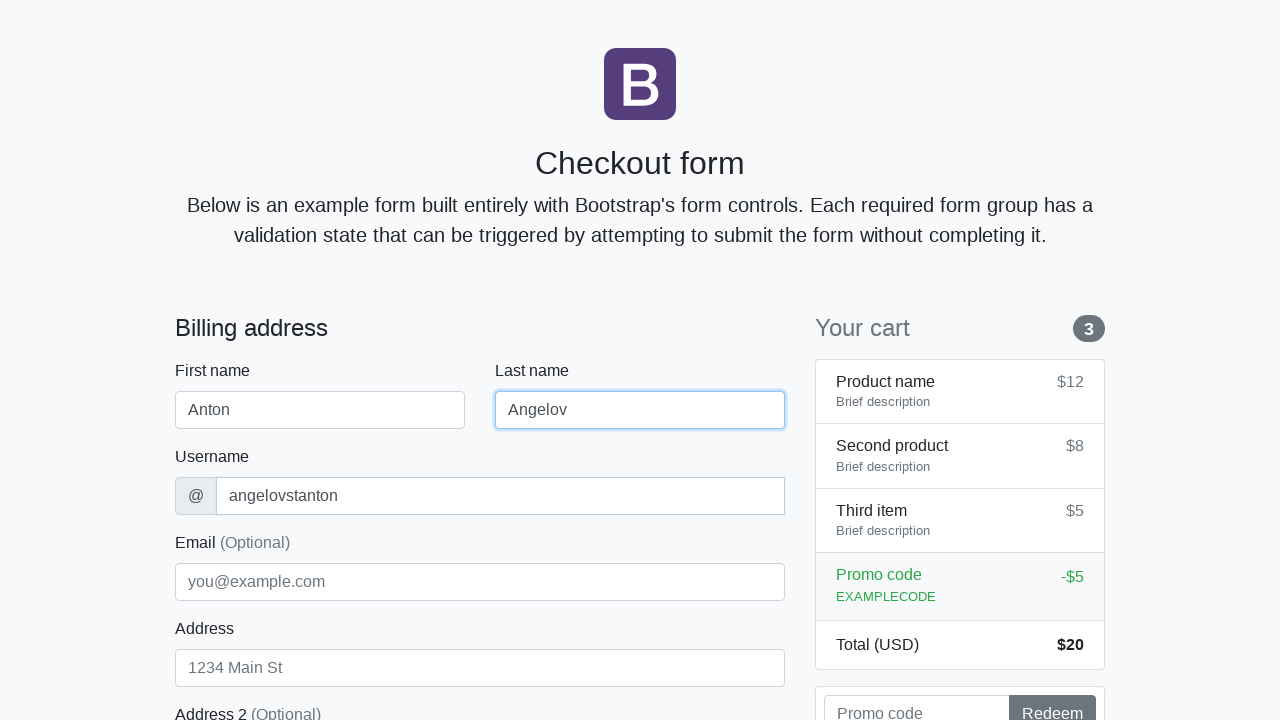

Filled address field with 'Flower Street 76' on #address
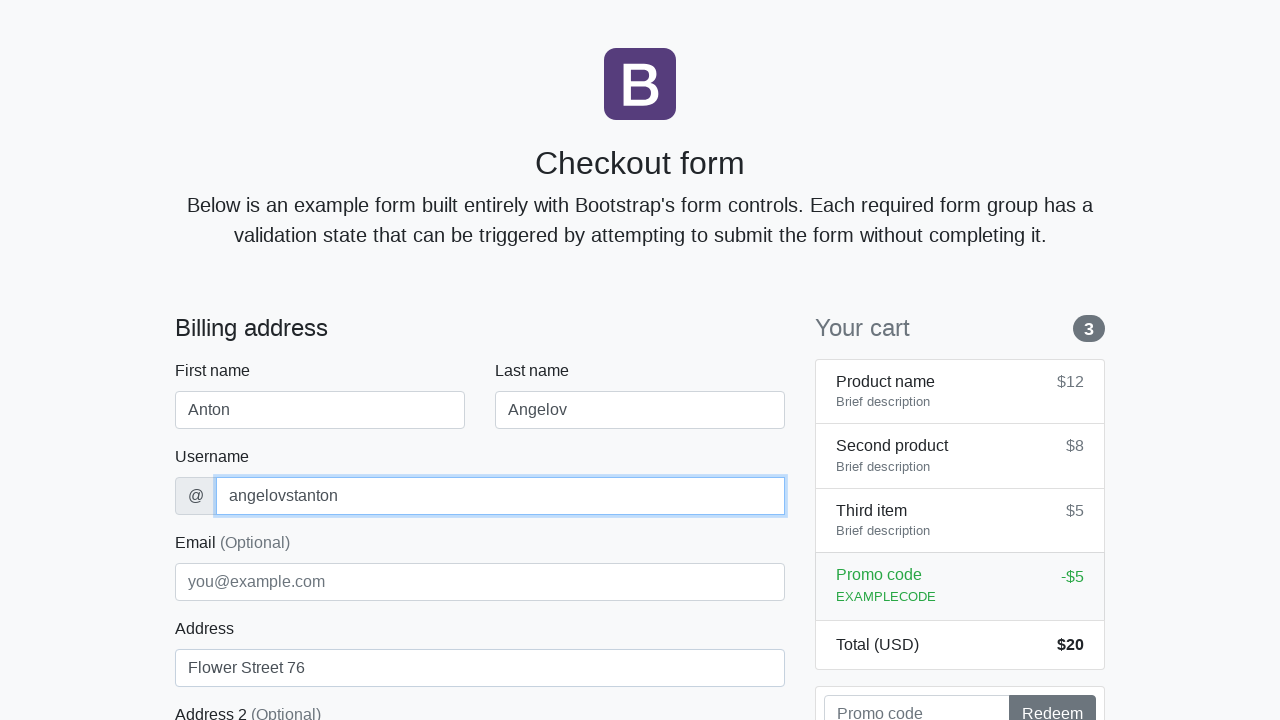

Filled email field with 'george@lambdatest.com' on #email
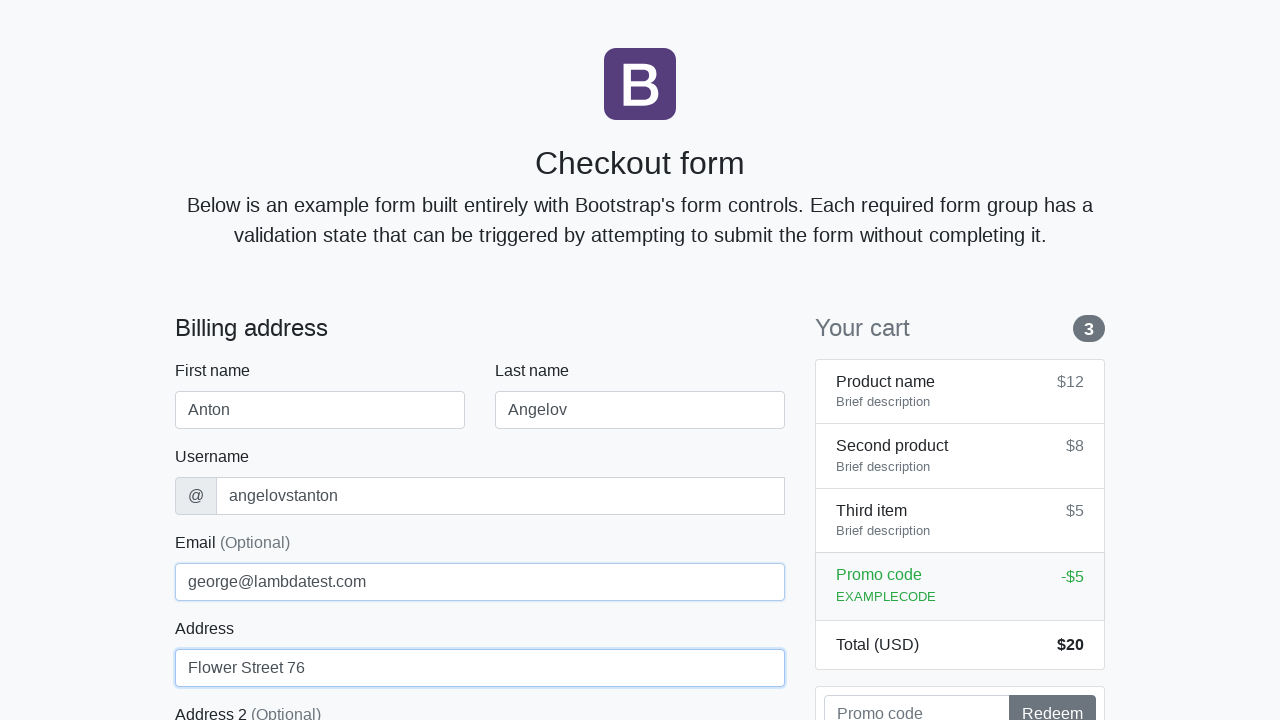

Selected 'United States' from country dropdown on #country
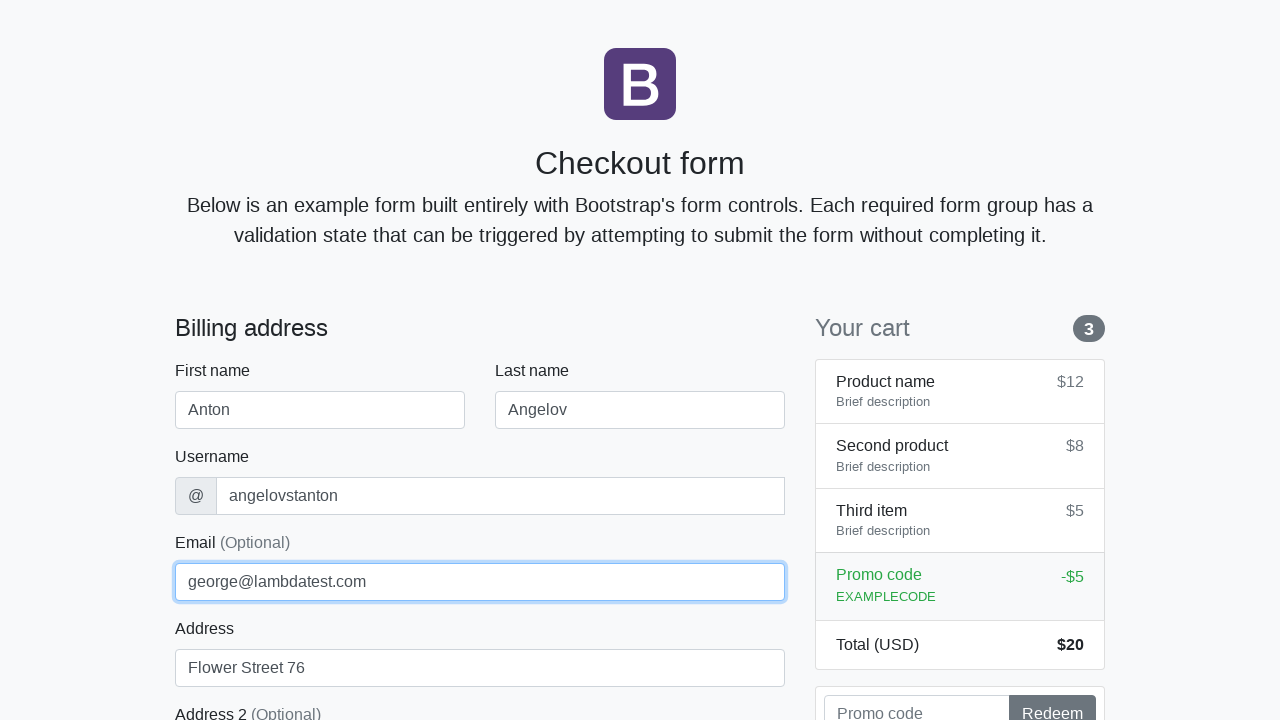

Selected 'California' from state dropdown on #state
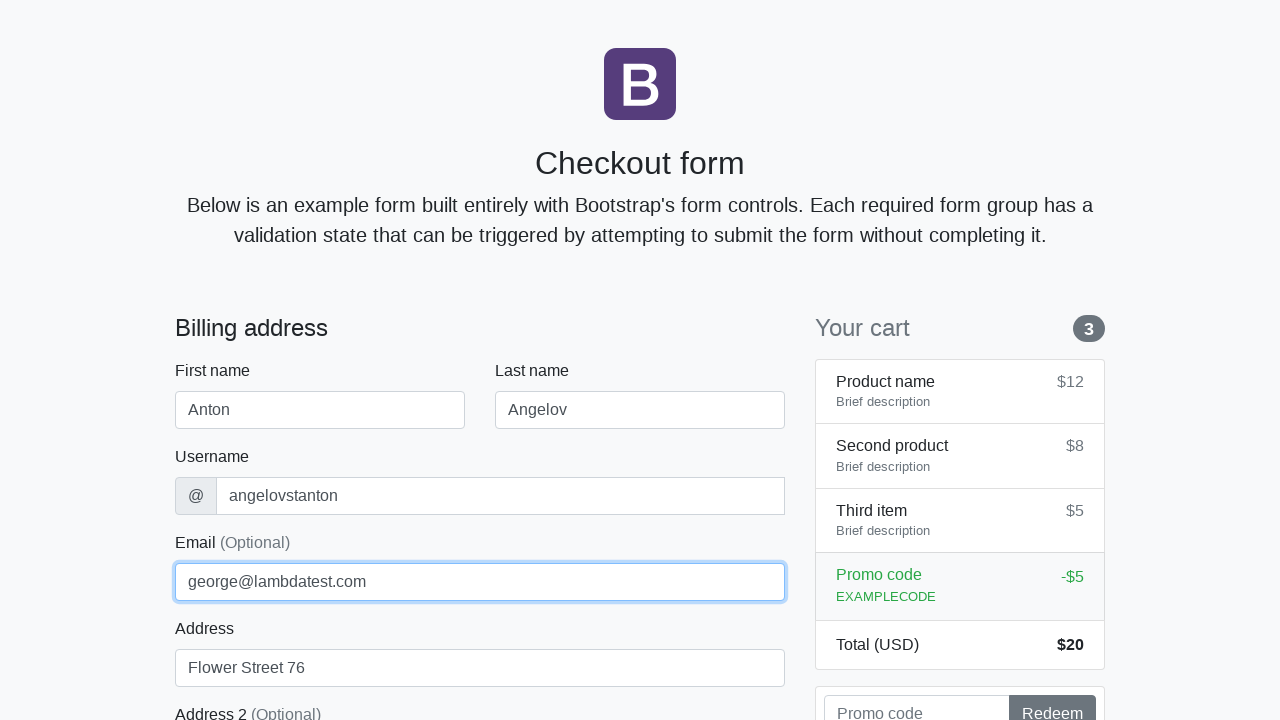

Filled zip code field with '1000' on #zip
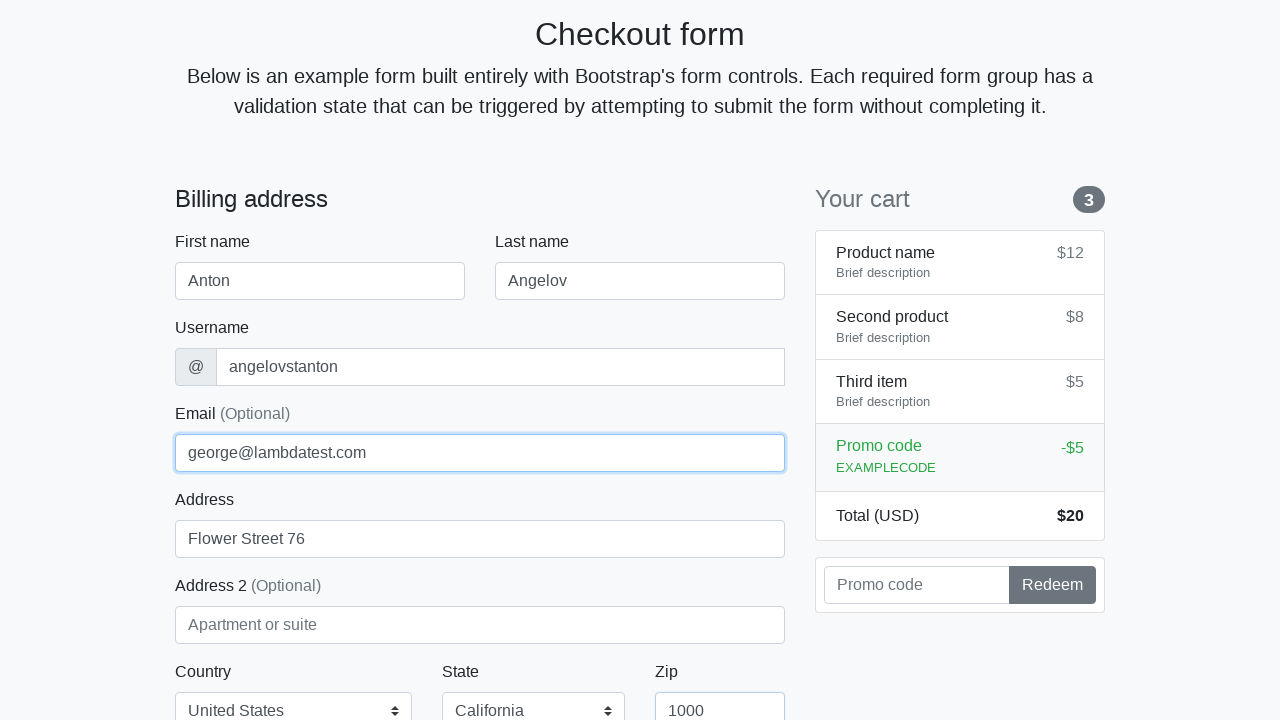

Filled credit card name field with 'Anton Angelov' on #cc-name
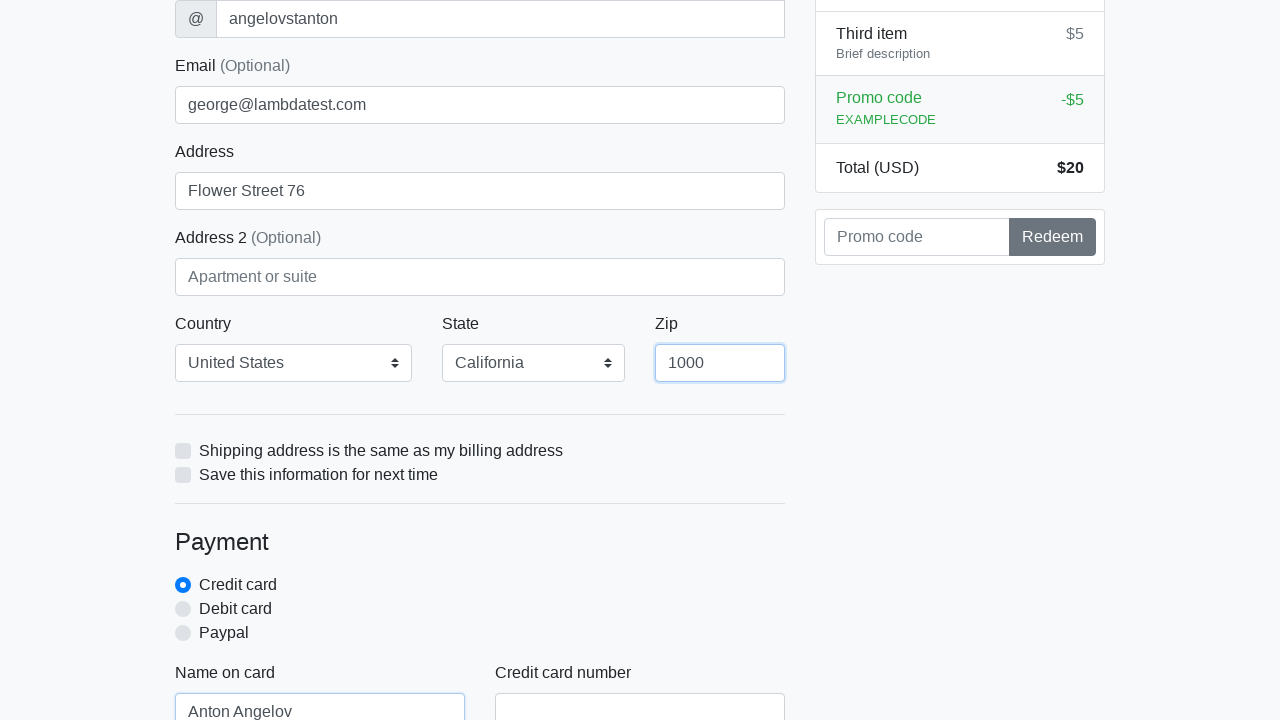

Filled credit card number field with '5610591081018250' on #cc-number
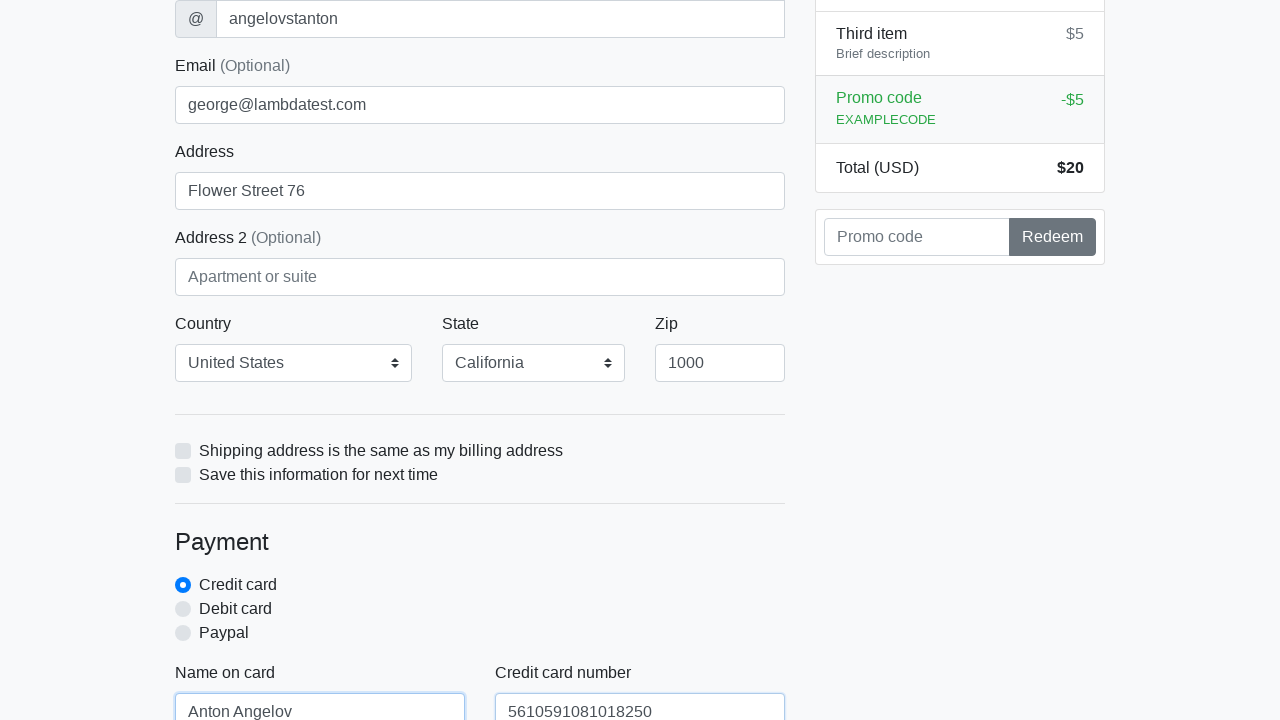

Filled credit card expiration field with '20/10/2020' on #cc-expiration
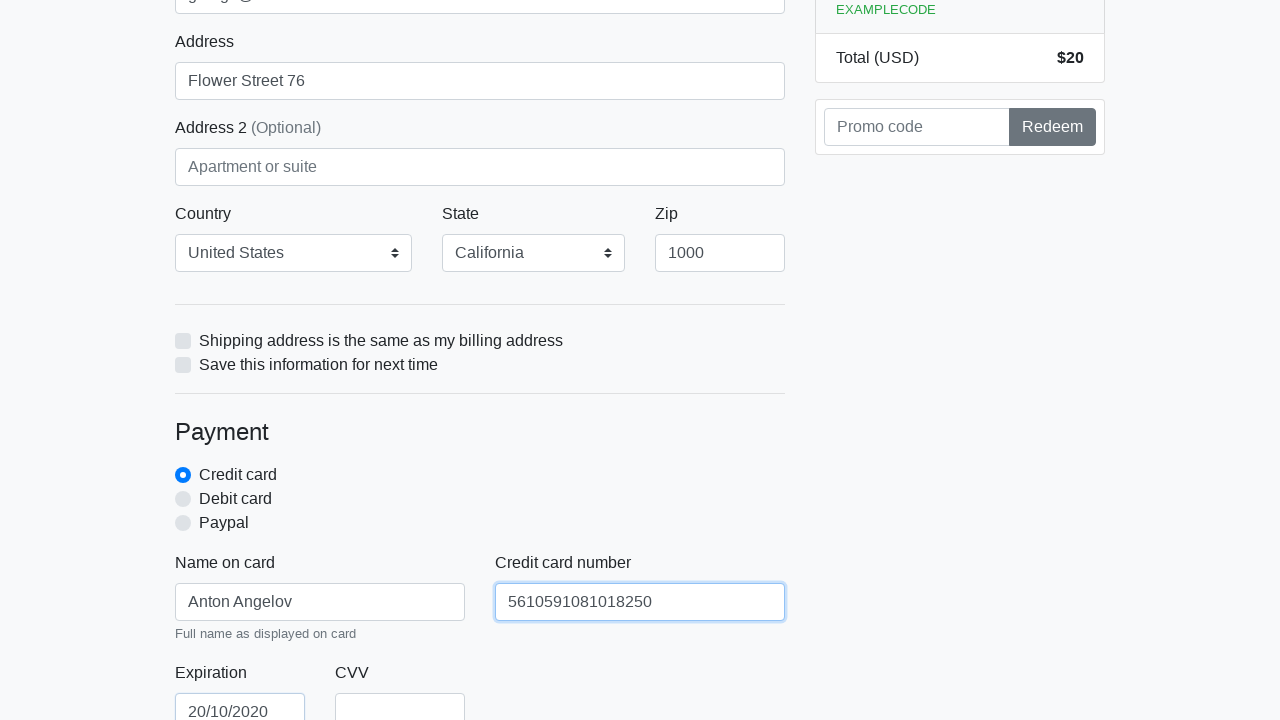

Filled credit card CVV field with '888' on #cc-cvv
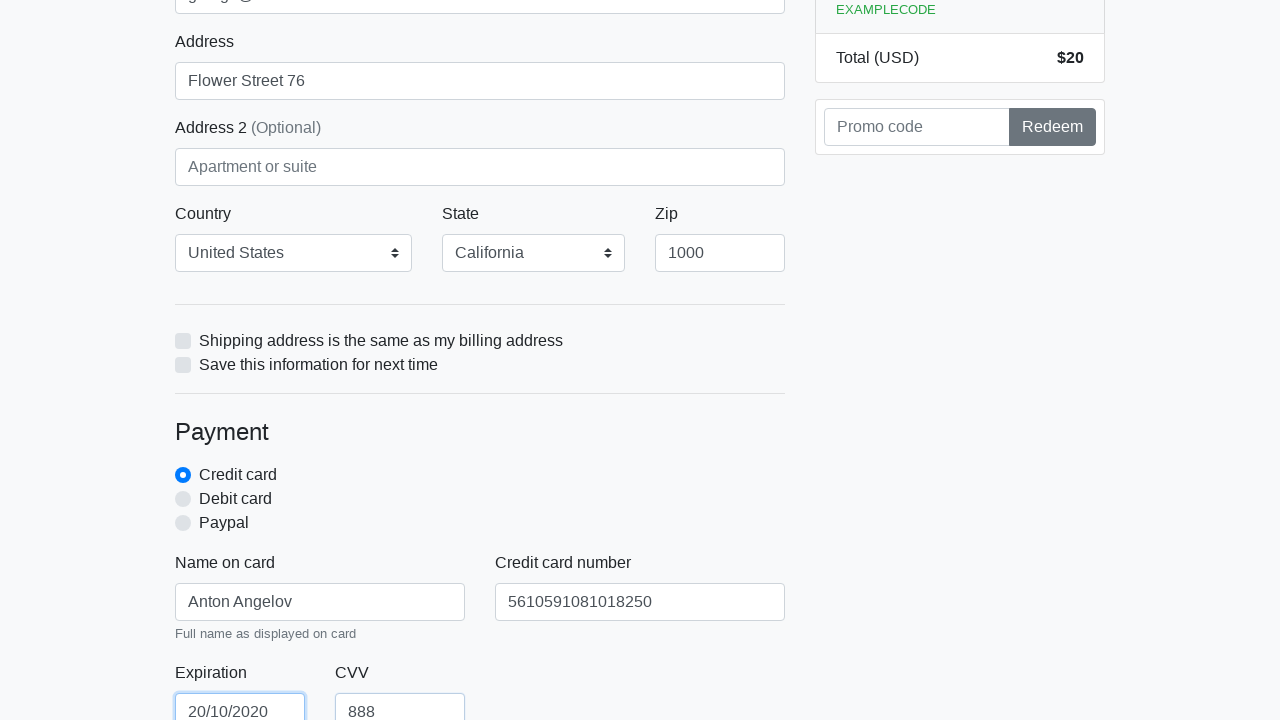

Clicked proceed button to submit checkout form at (480, 500) on xpath=/html/body/div/div[2]/div[2]/form/button
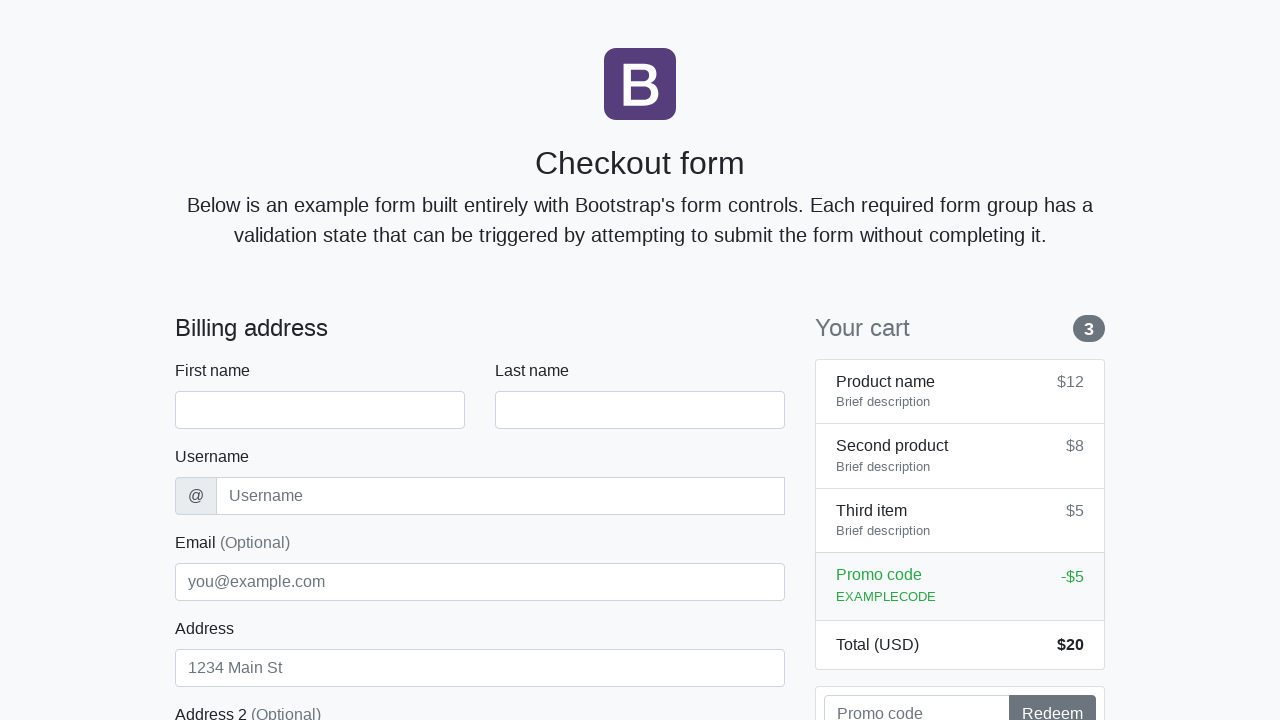

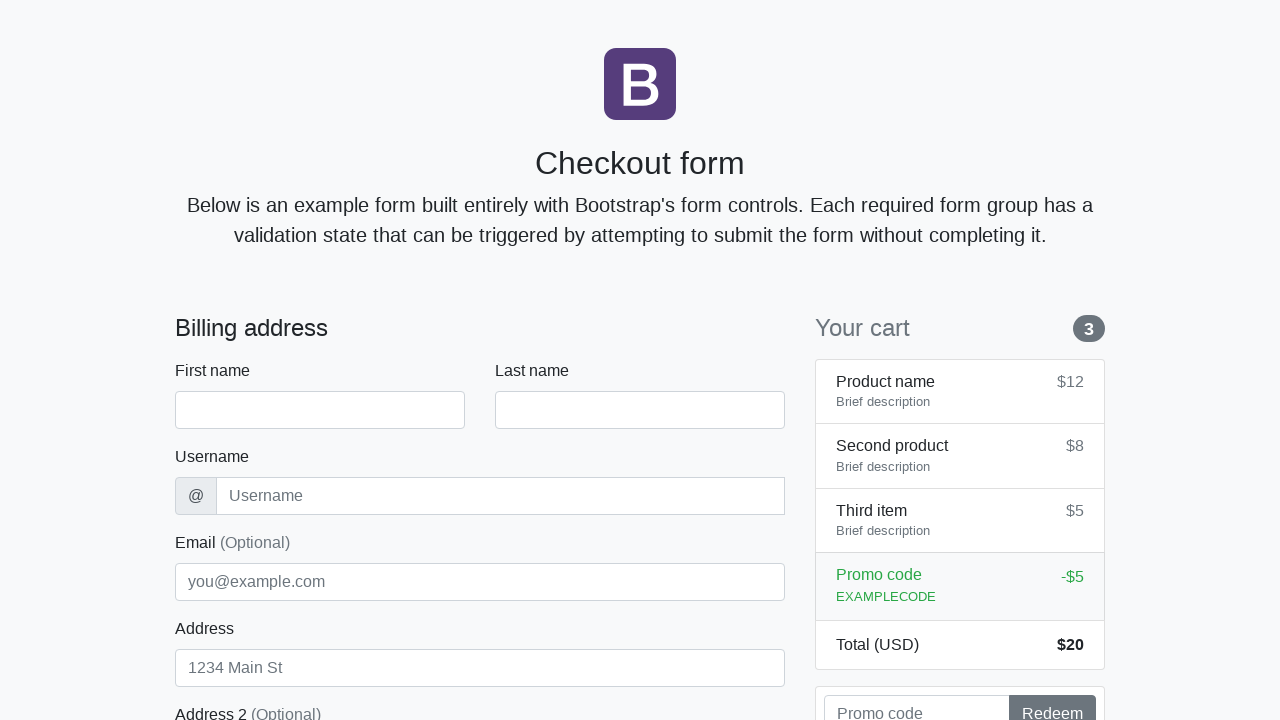